Tests link counting functionality and opens footer column links in new tabs, then retrieves the title of each opened tab

Starting URL: https://rahulshettyacademy.com/AutomationPractice/

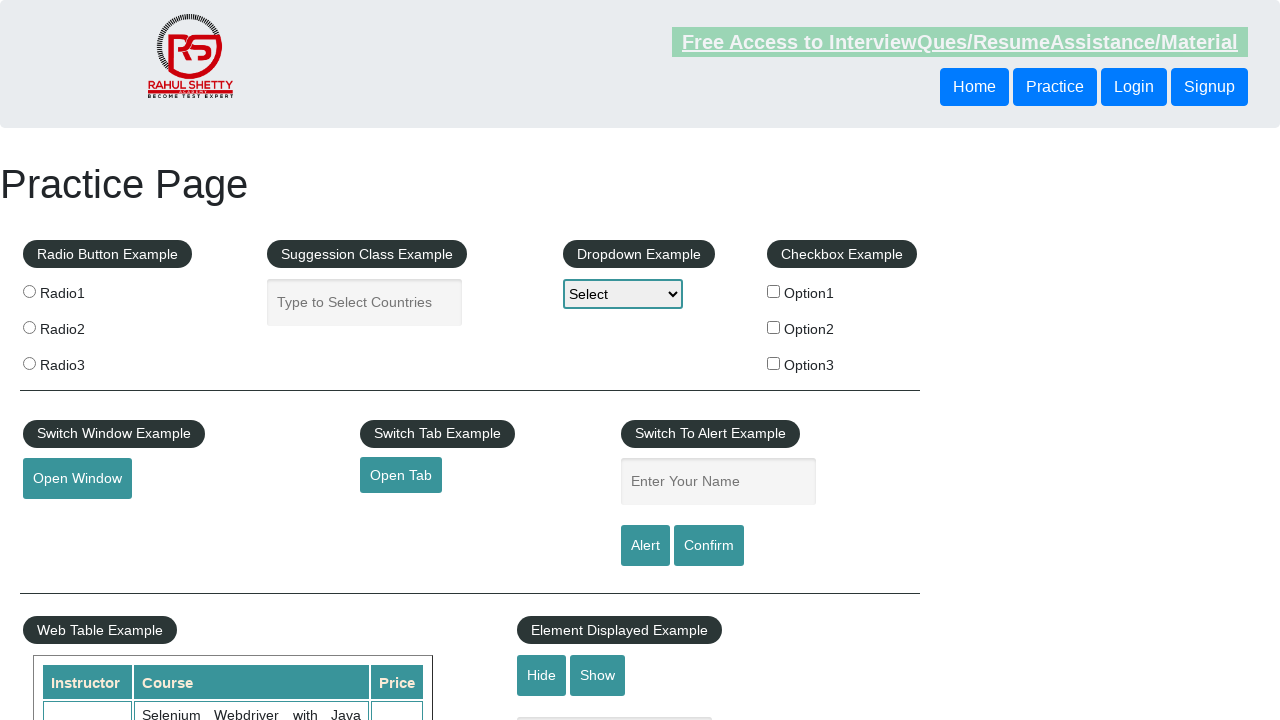

Counted total links on page
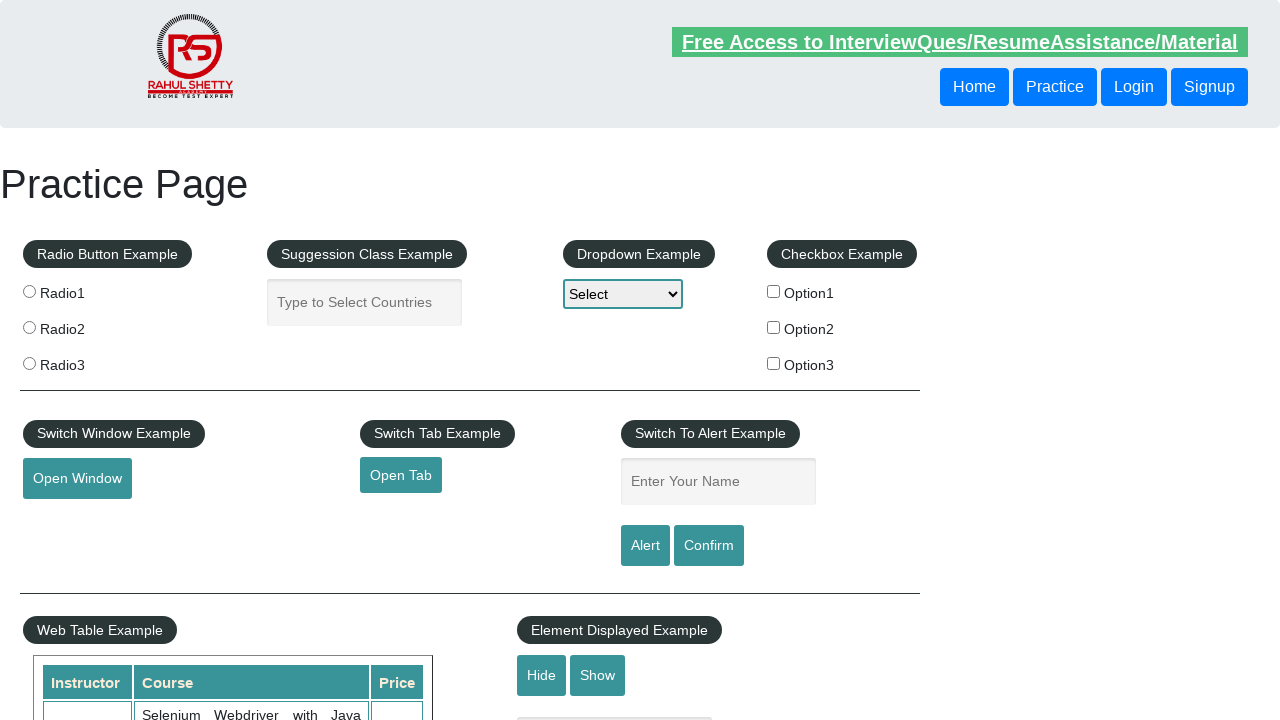

Counted links in footer section
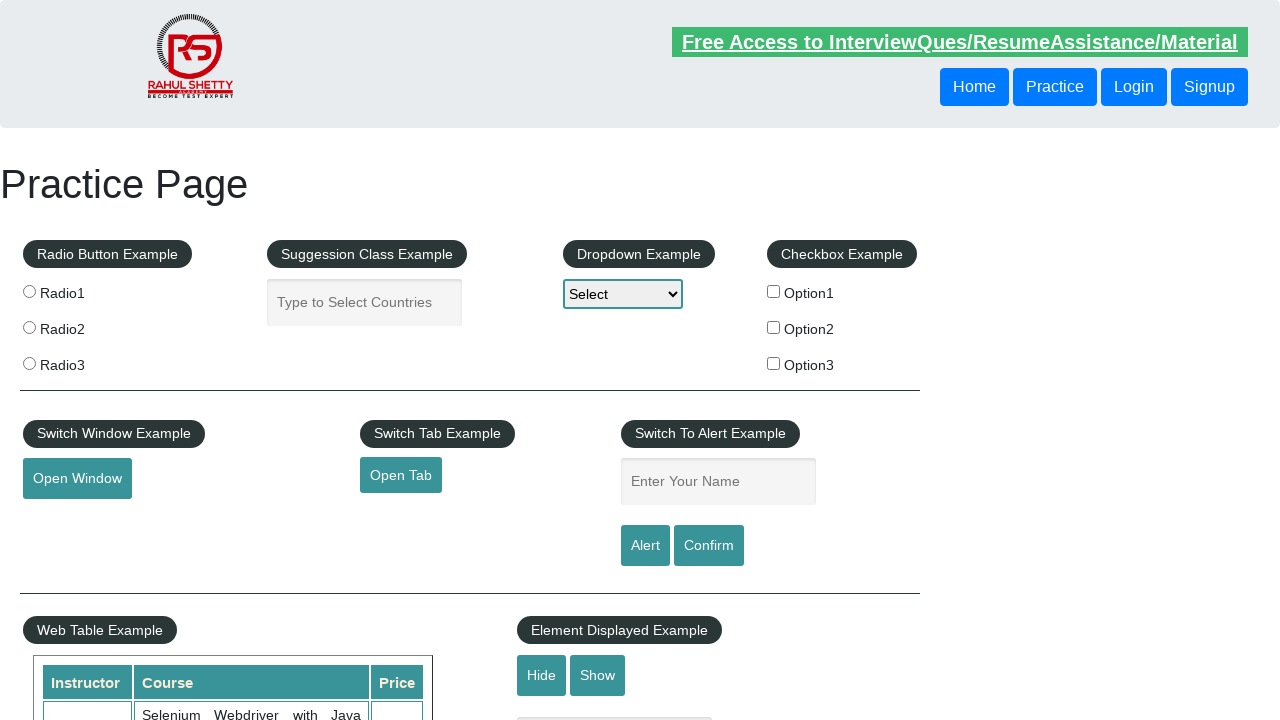

Located links in footer column
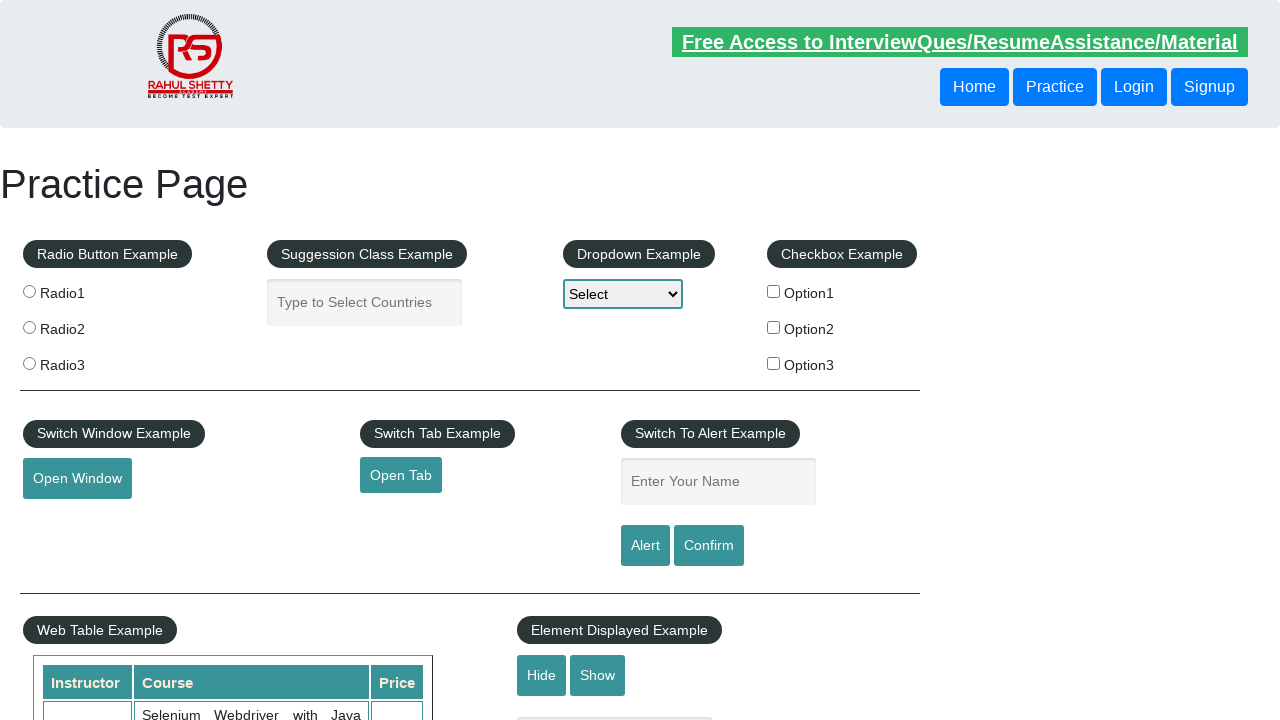

Opened footer column link 1 in new tab with Ctrl+Click at (68, 520) on xpath=//table/tbody/tr/td/ul >> a >> nth=1
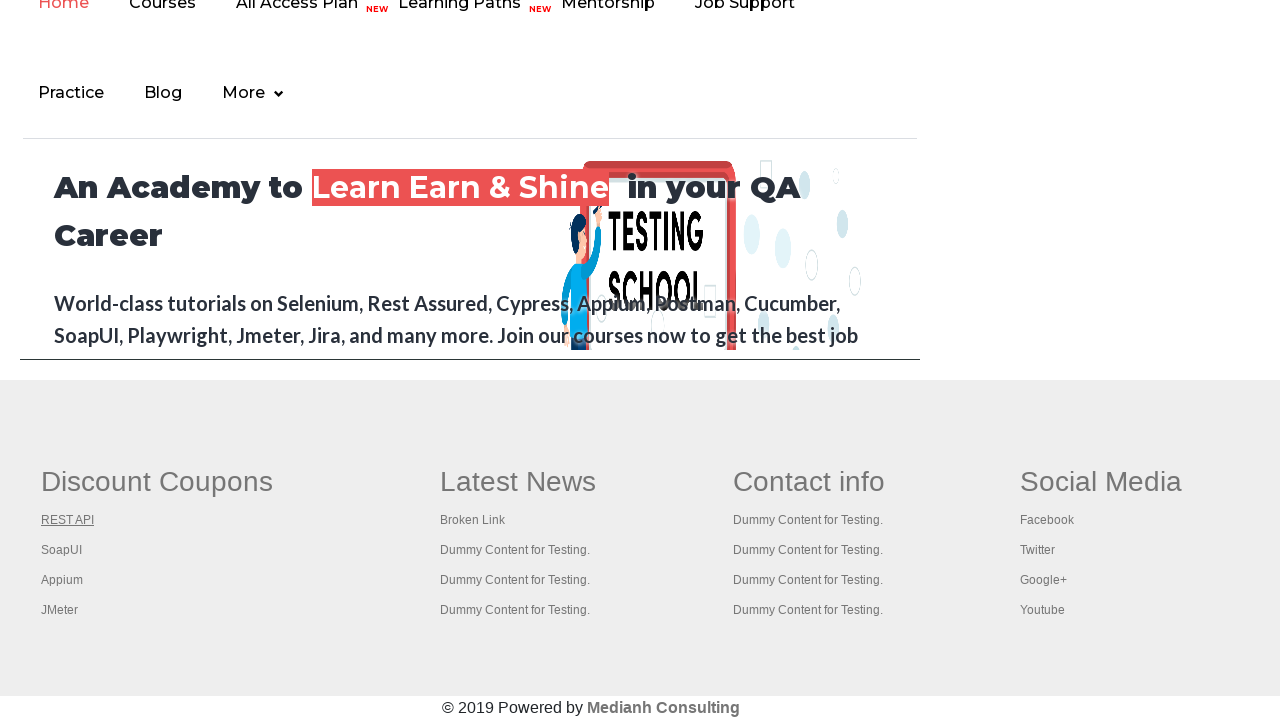

Retrieved title from new tab: REST API Tutorial
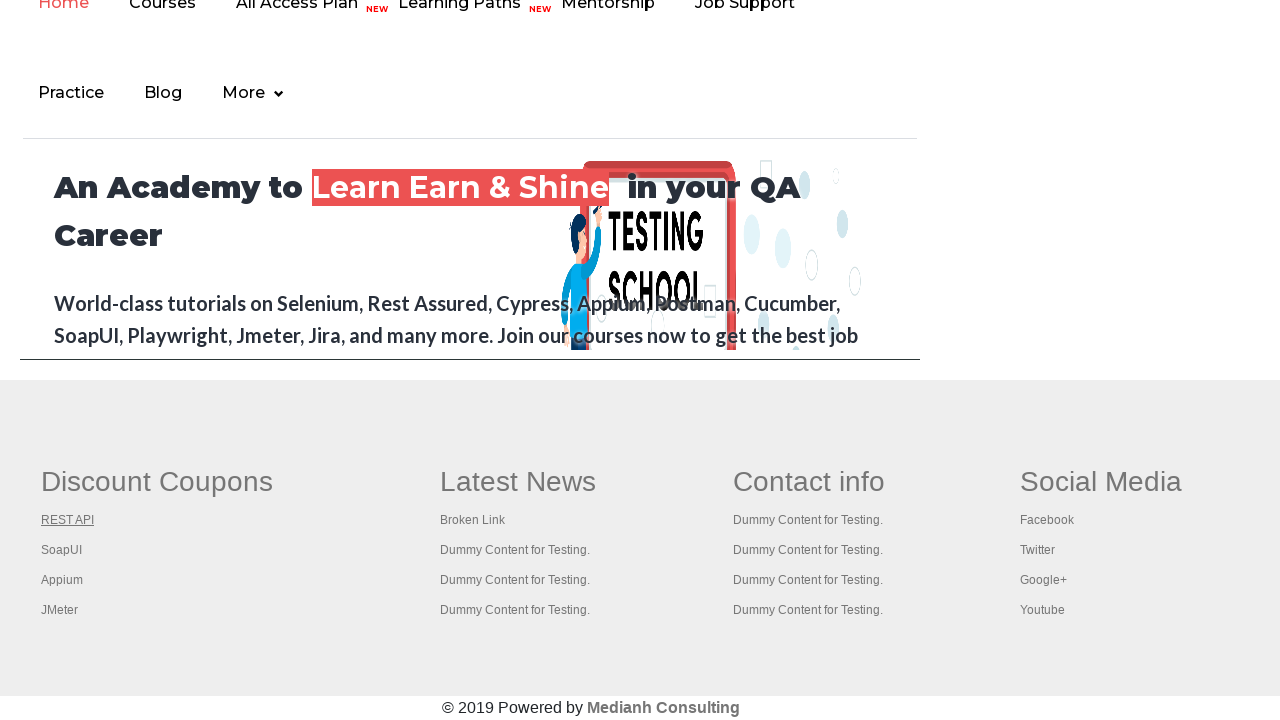

Opened footer column link 2 in new tab with Ctrl+Click at (62, 550) on xpath=//table/tbody/tr/td/ul >> a >> nth=2
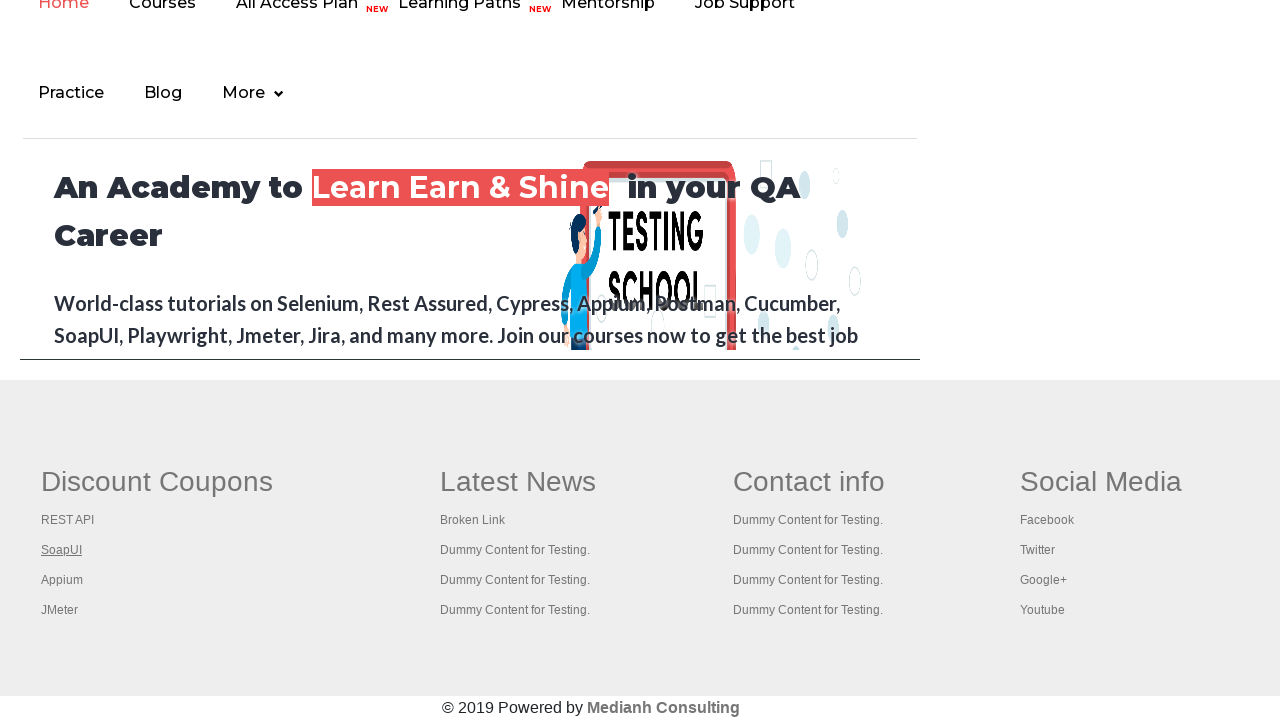

Retrieved title from new tab: The World’s Most Popular API Testing Tool | SoapUI
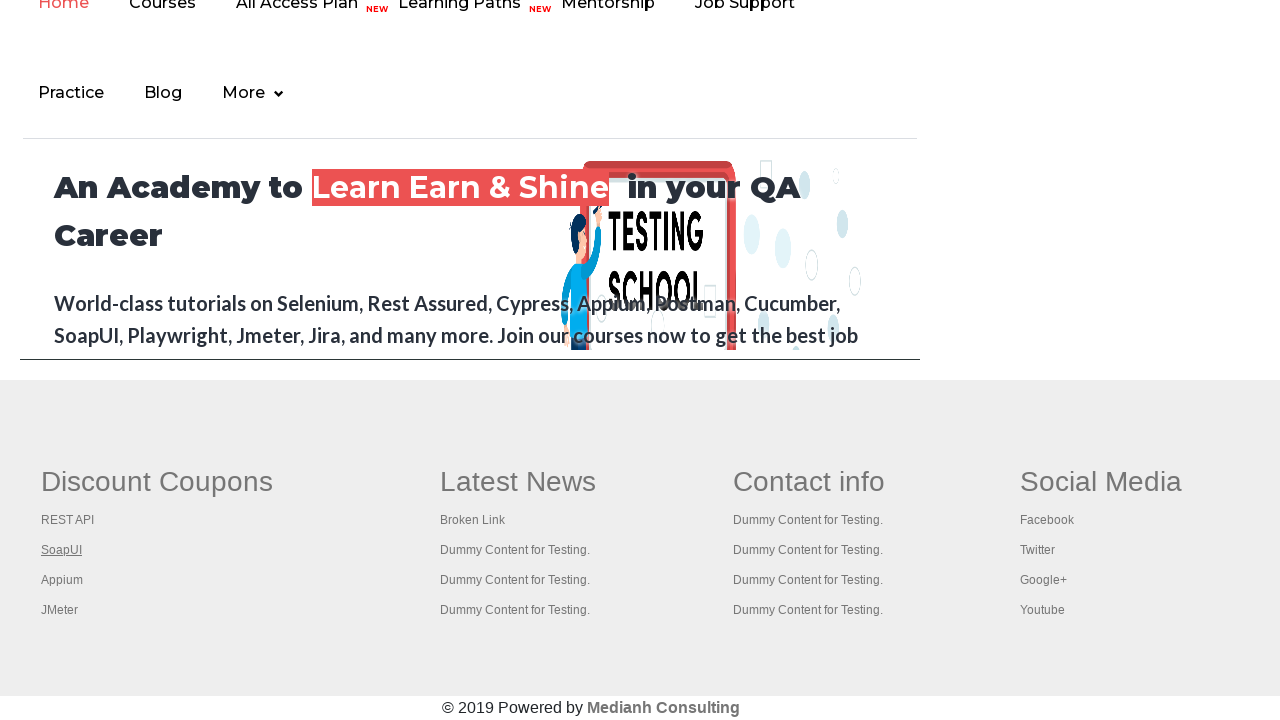

Opened footer column link 3 in new tab with Ctrl+Click at (62, 580) on xpath=//table/tbody/tr/td/ul >> a >> nth=3
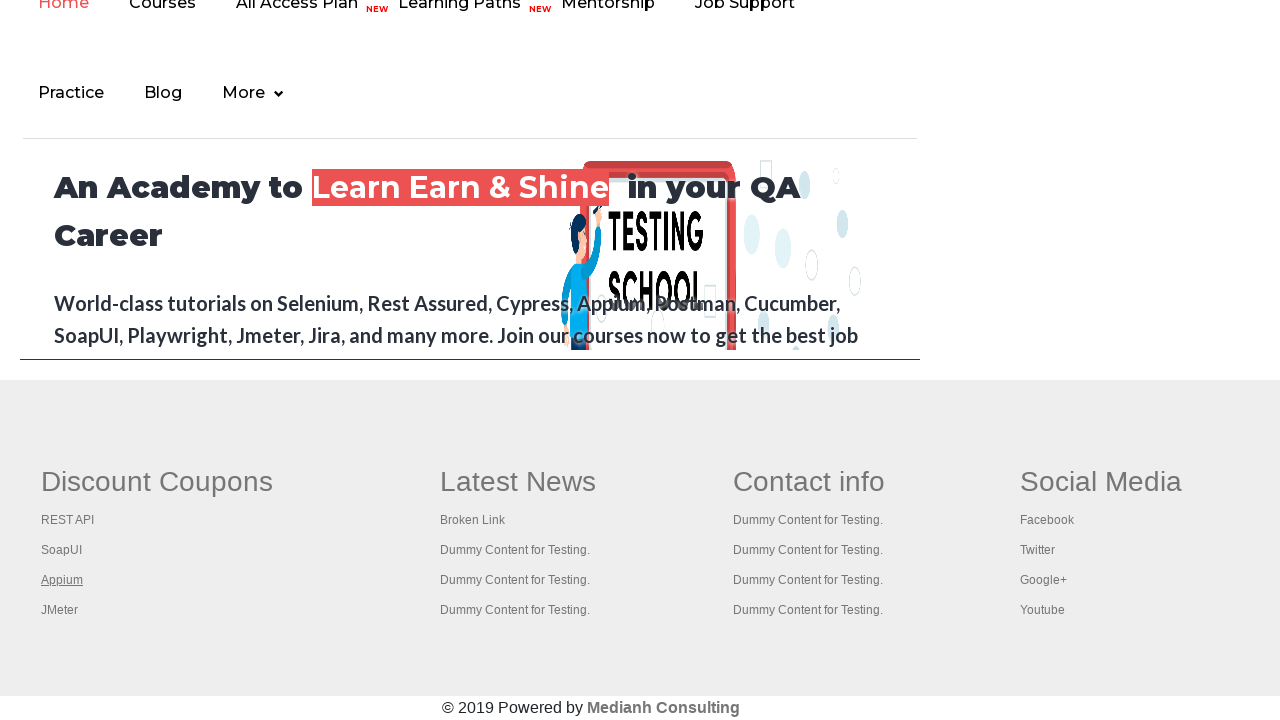

Retrieved title from new tab: Appium tutorial for Mobile Apps testing | RahulShetty Academy | Rahul
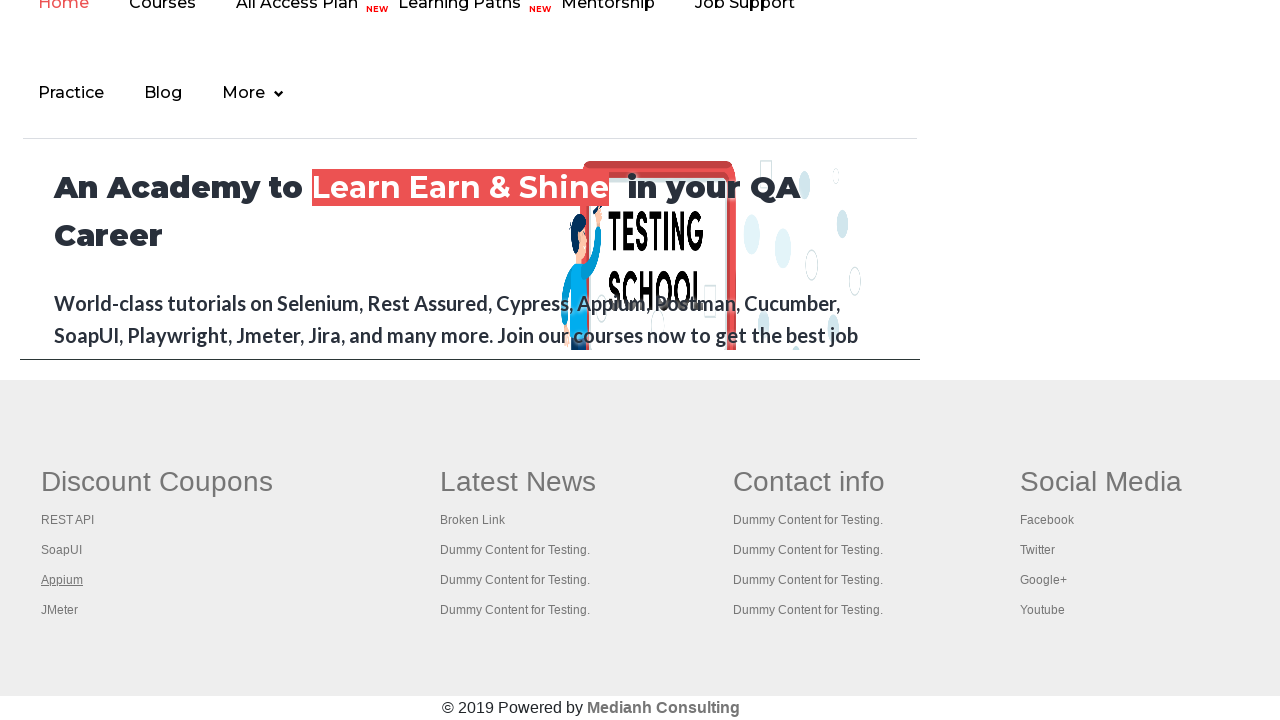

Opened footer column link 4 in new tab with Ctrl+Click at (60, 610) on xpath=//table/tbody/tr/td/ul >> a >> nth=4
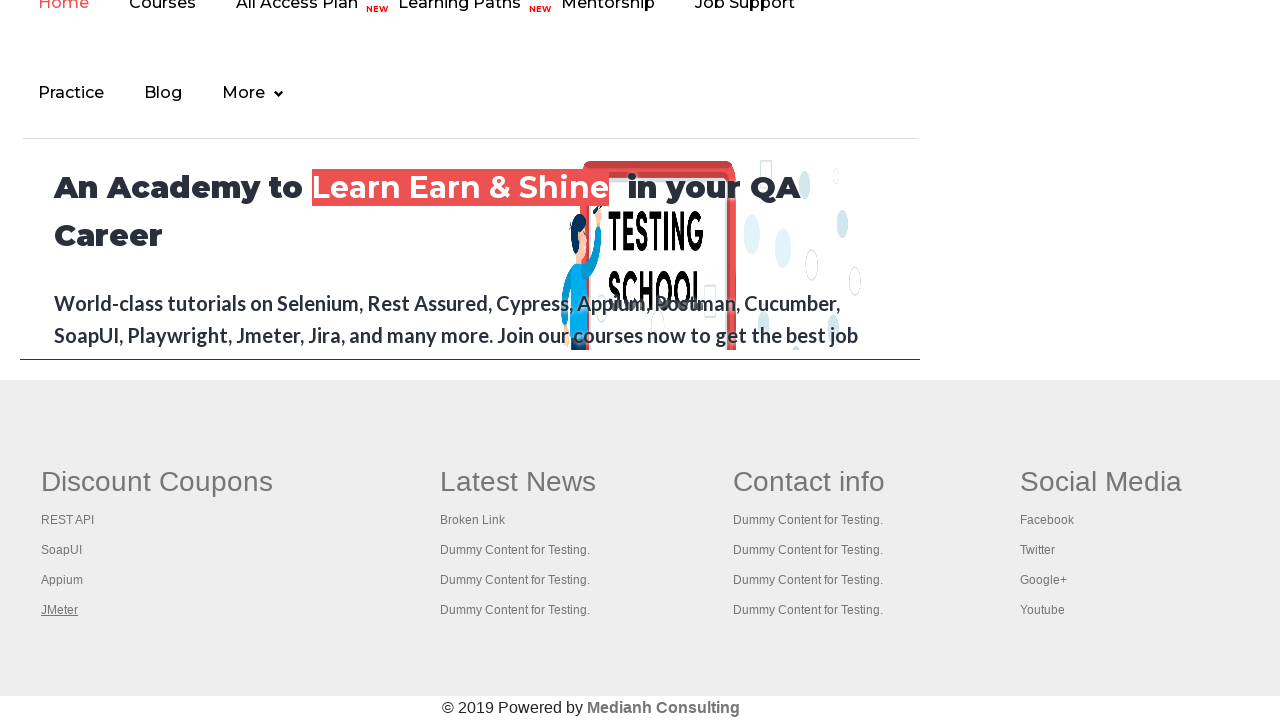

Retrieved title from new tab: Apache JMeter - Apache JMeter™
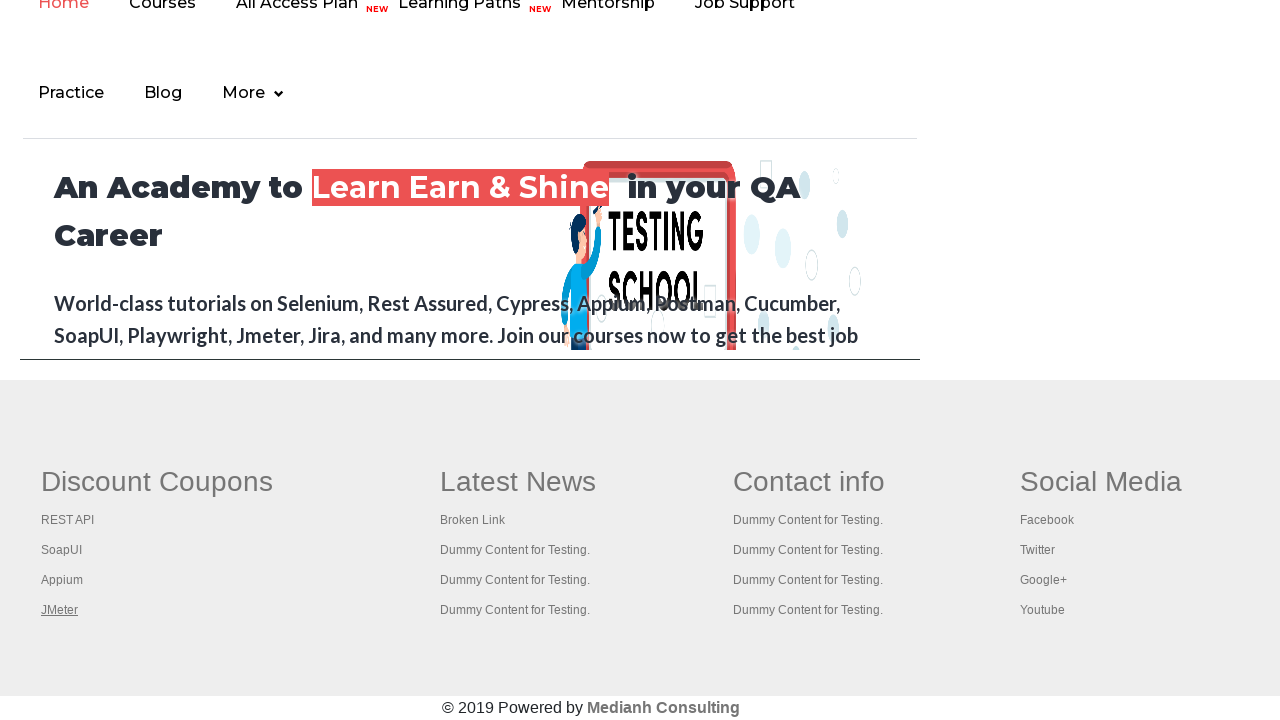

Opened footer column link 5 in new tab with Ctrl+Click at (518, 482) on xpath=//table/tbody/tr/td/ul >> a >> nth=5
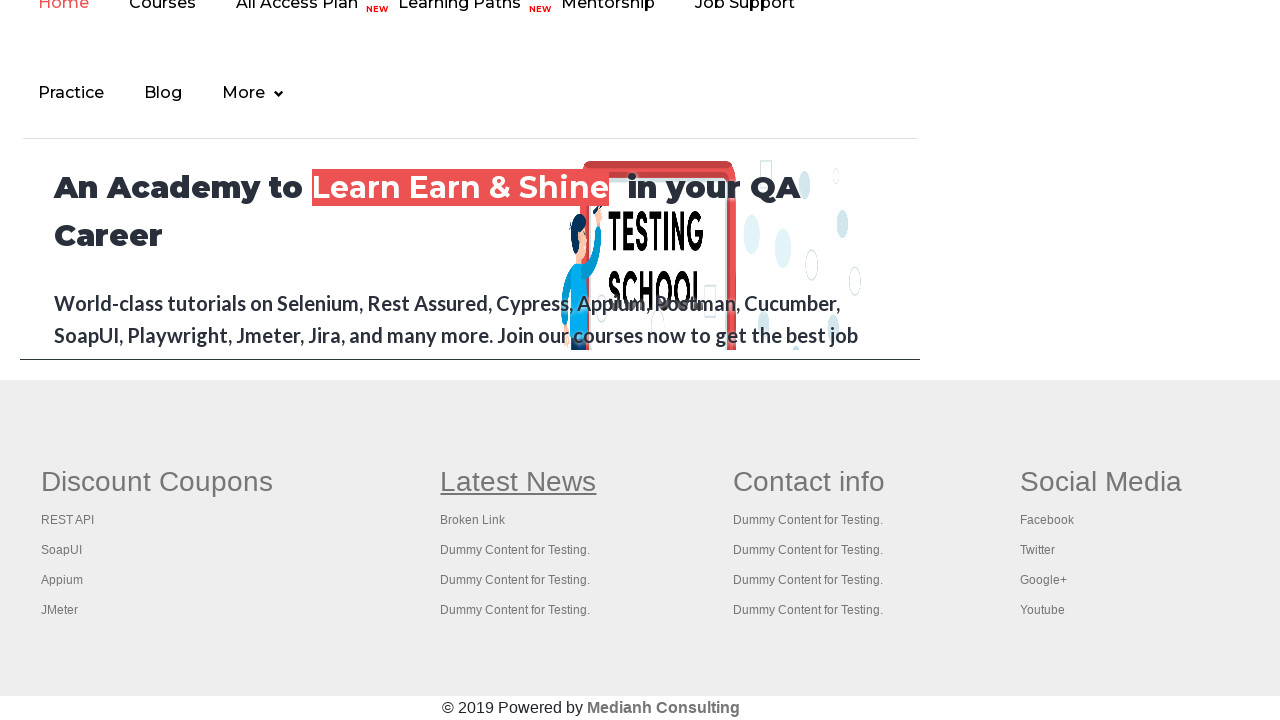

Retrieved title from new tab: Practice Page
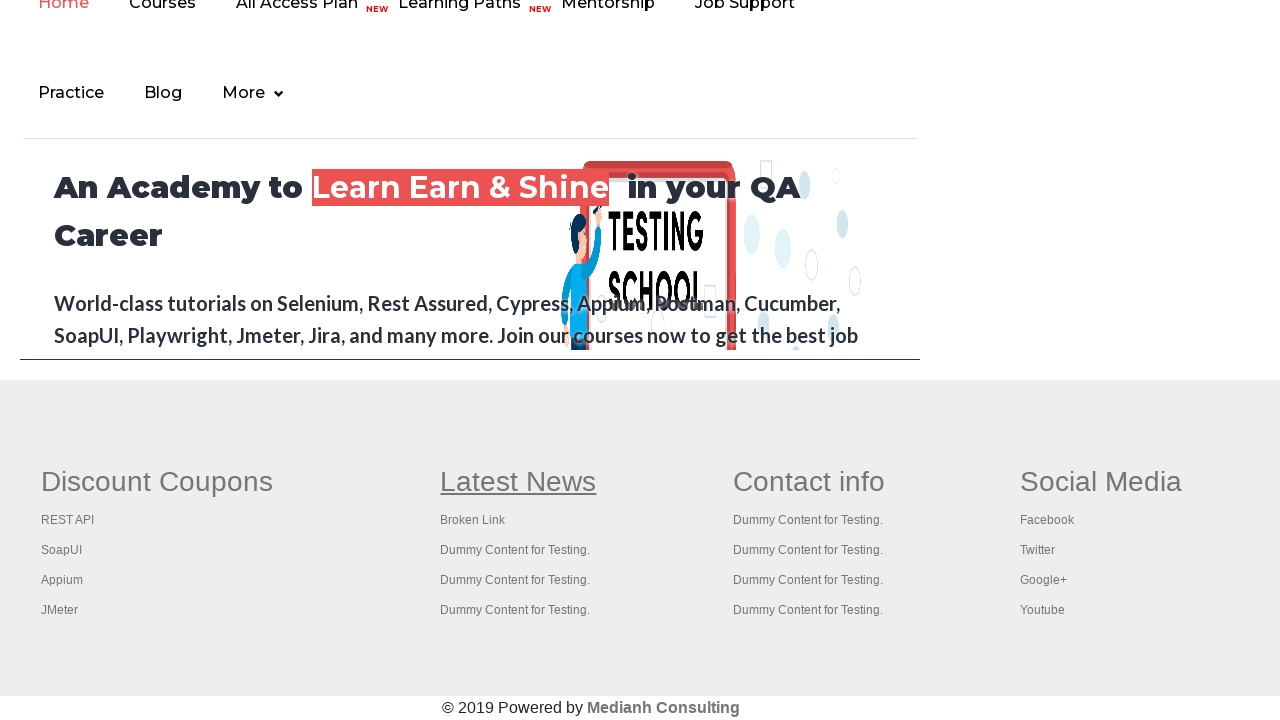

Opened footer column link 6 in new tab with Ctrl+Click at (473, 520) on xpath=//table/tbody/tr/td/ul >> a >> nth=6
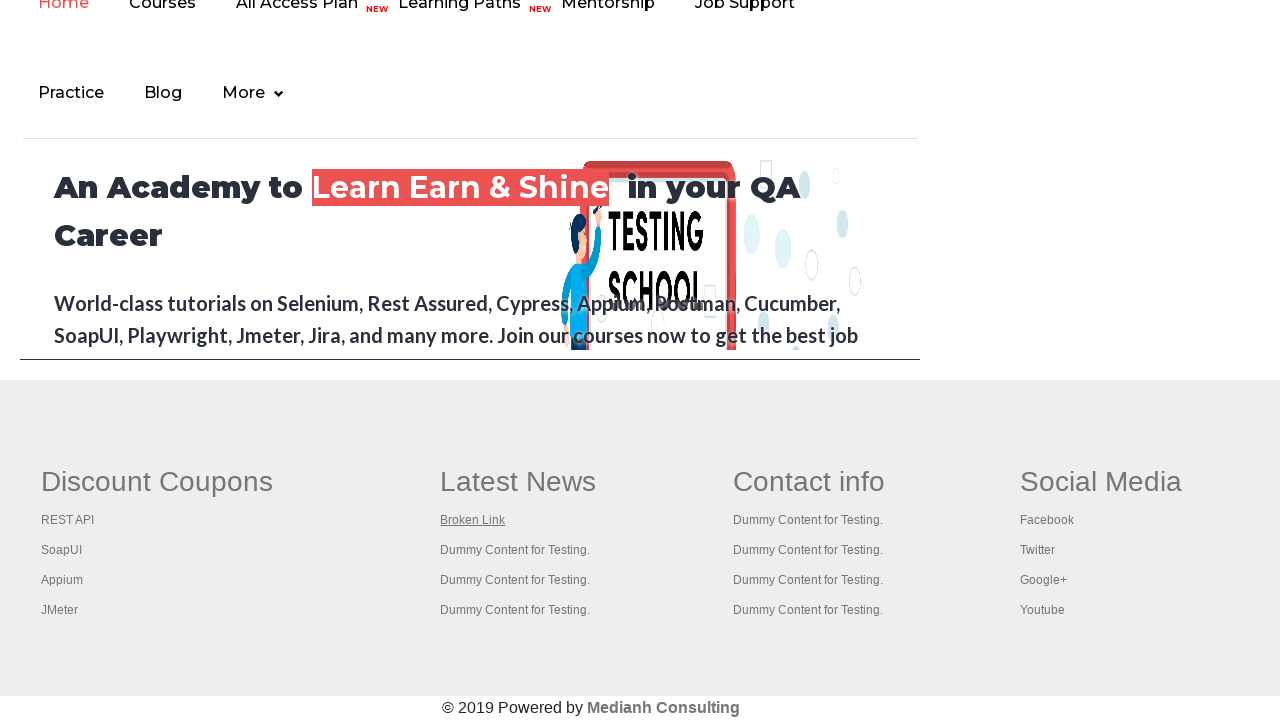

Retrieved title from new tab: 
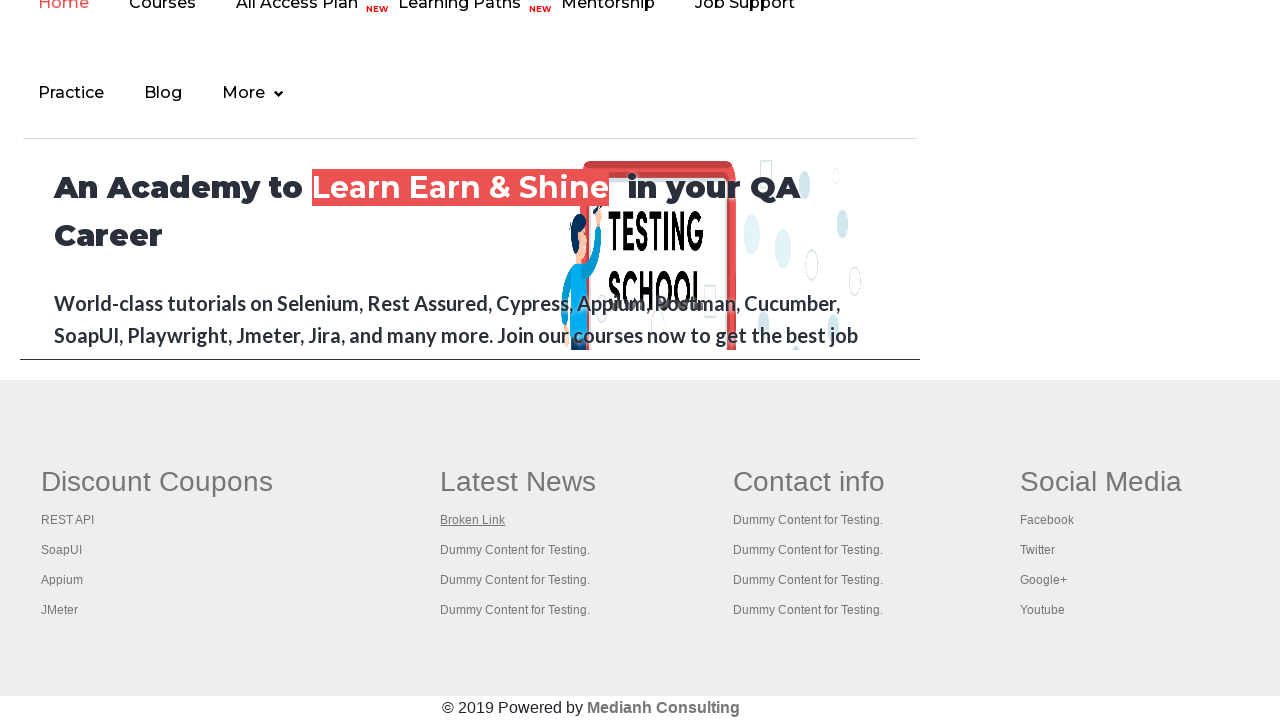

Opened footer column link 7 in new tab with Ctrl+Click at (515, 550) on xpath=//table/tbody/tr/td/ul >> a >> nth=7
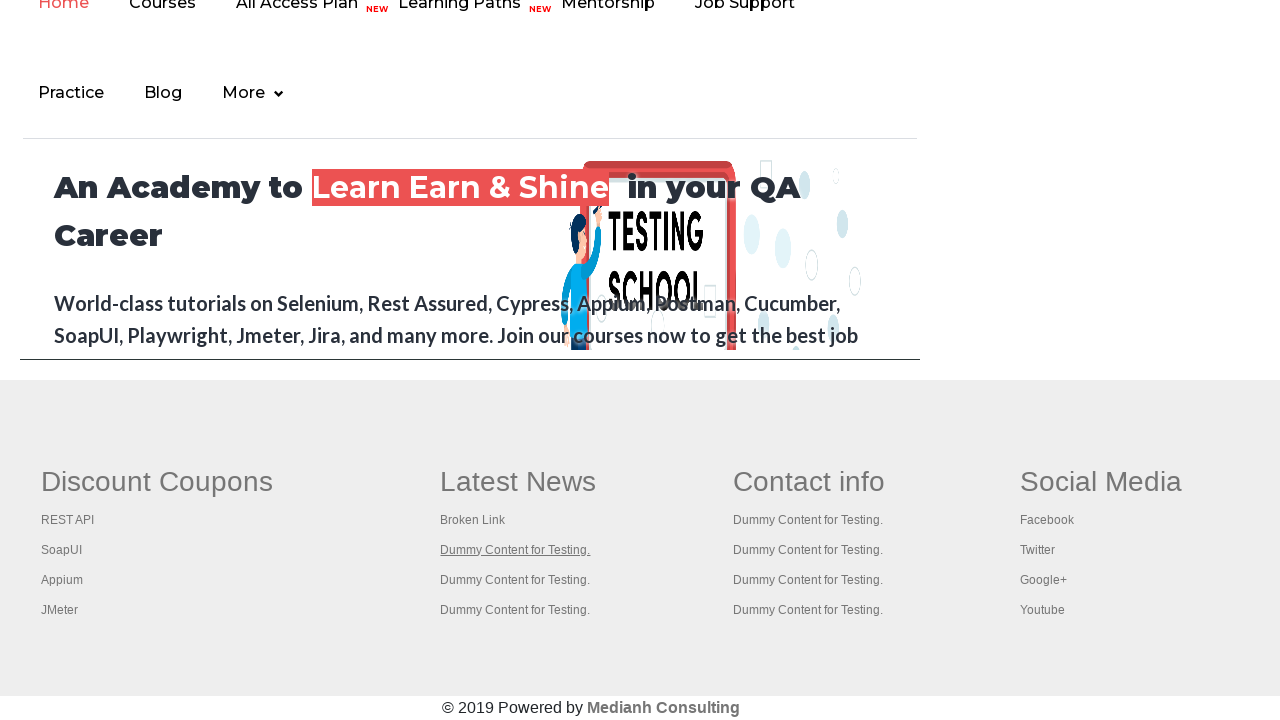

Retrieved title from new tab: Practice Page
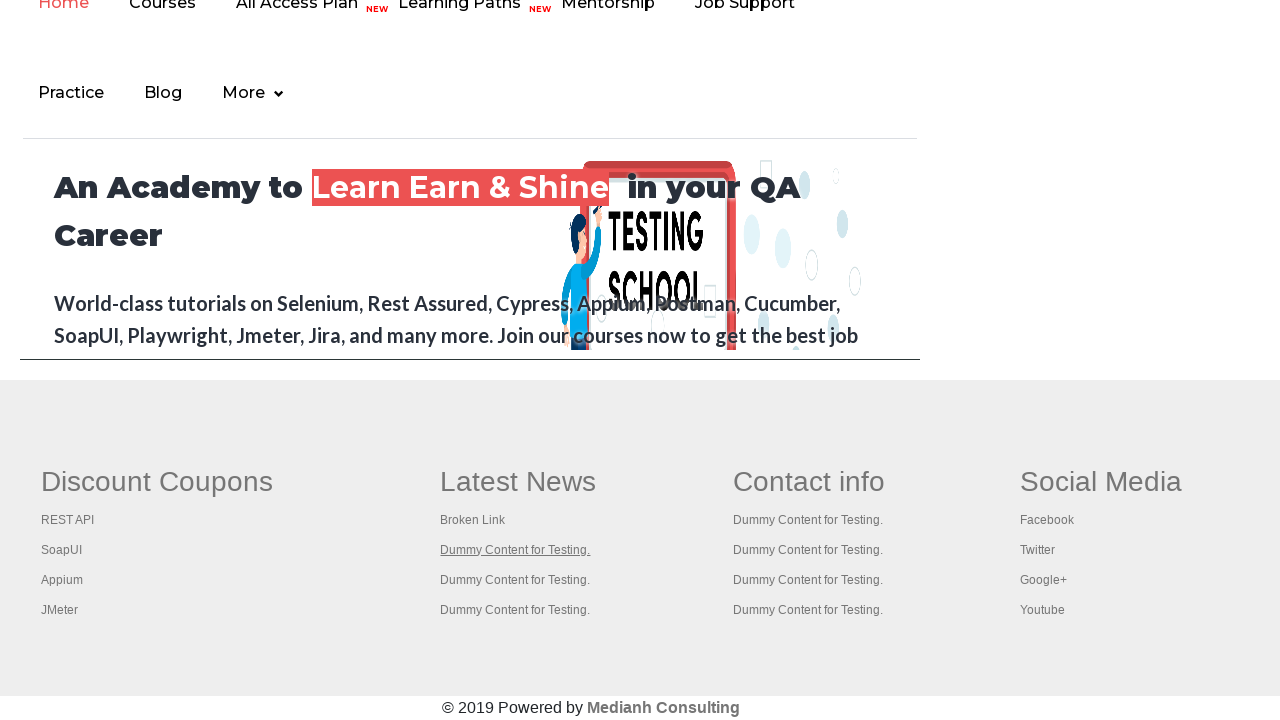

Opened footer column link 8 in new tab with Ctrl+Click at (515, 580) on xpath=//table/tbody/tr/td/ul >> a >> nth=8
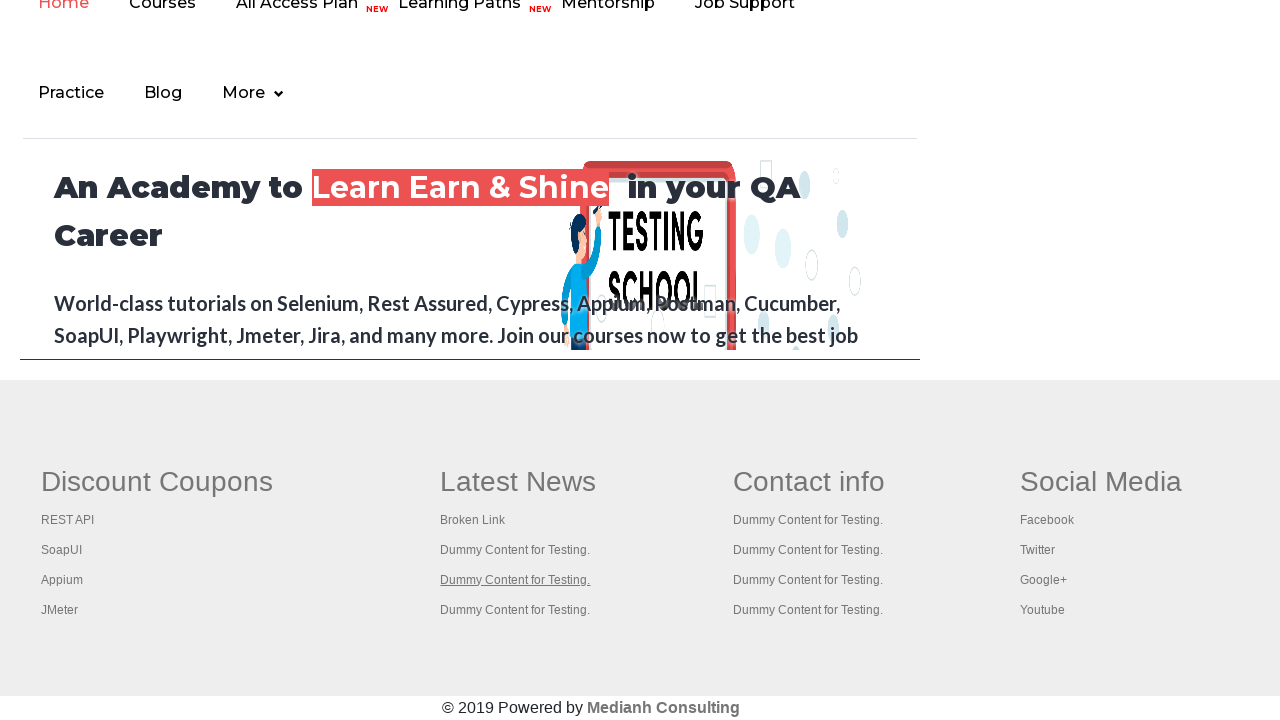

Retrieved title from new tab: Practice Page
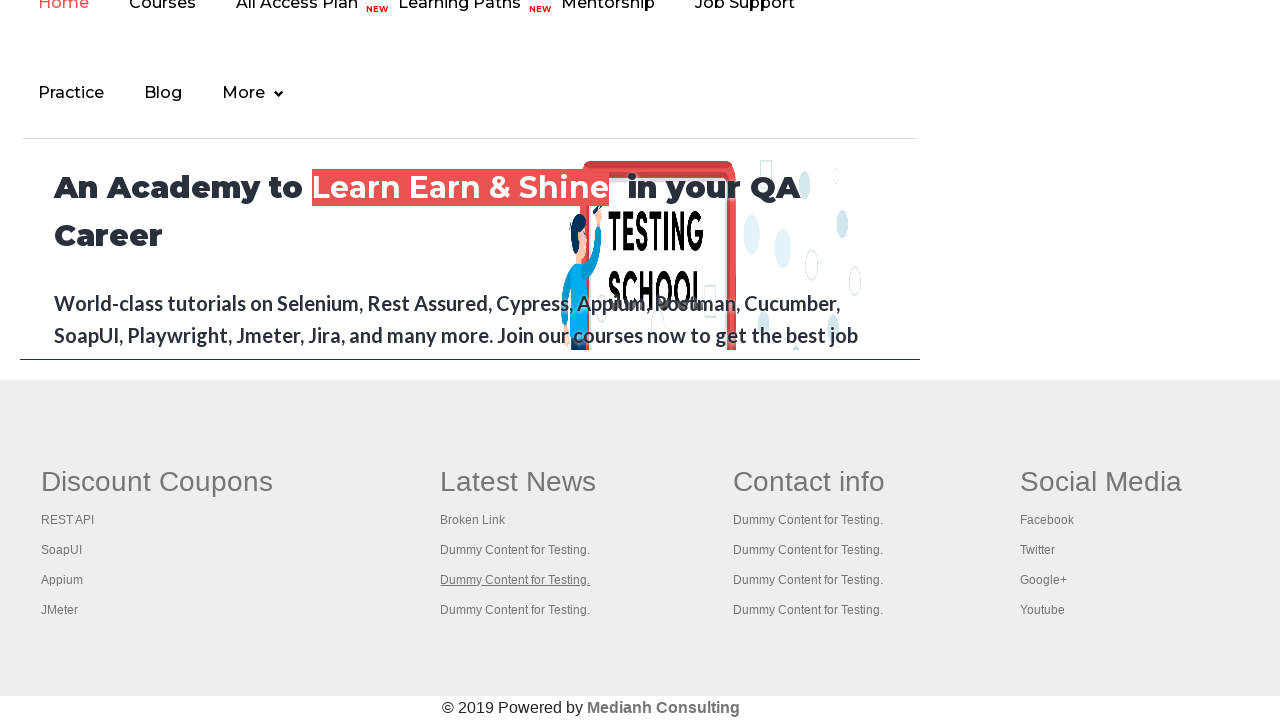

Opened footer column link 9 in new tab with Ctrl+Click at (515, 610) on xpath=//table/tbody/tr/td/ul >> a >> nth=9
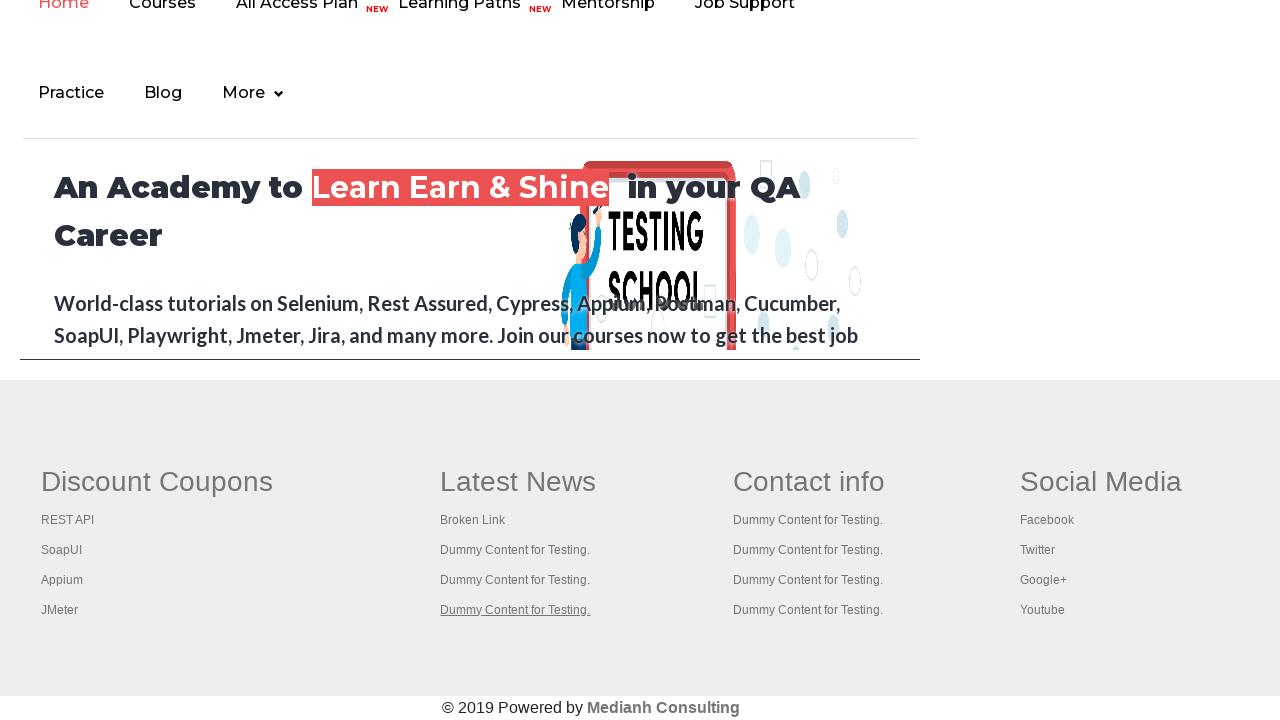

Retrieved title from new tab: Practice Page
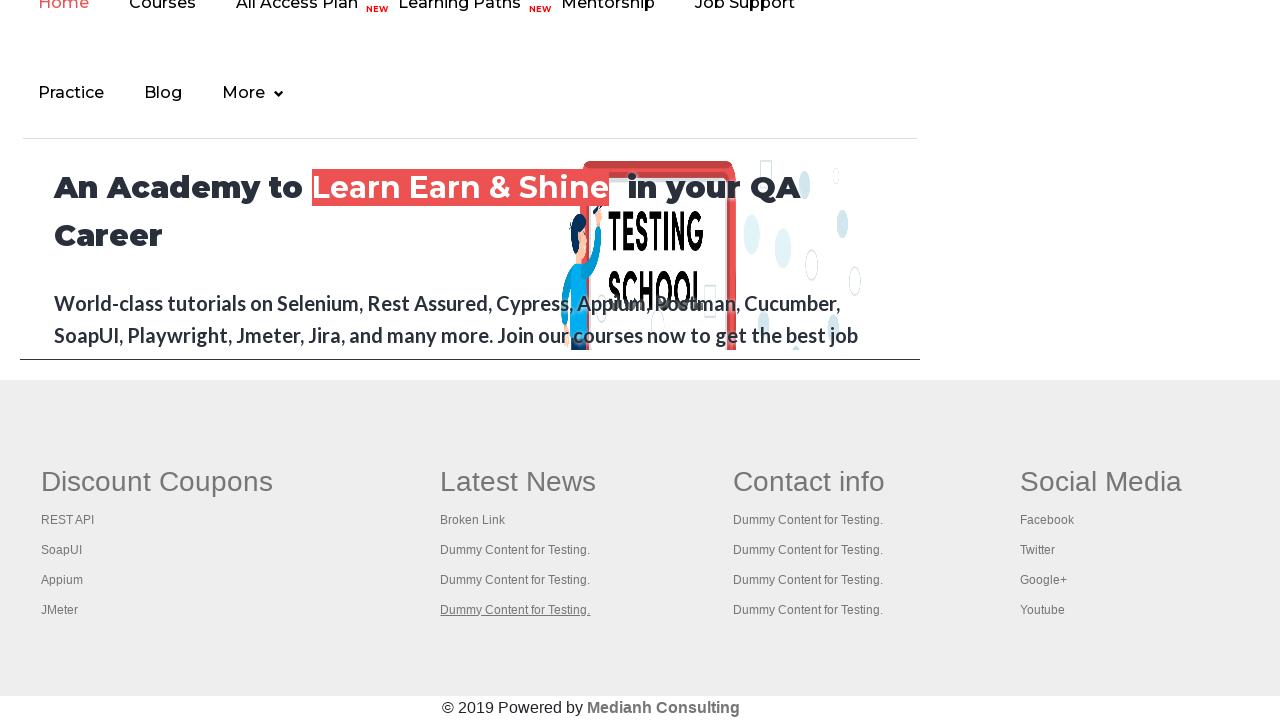

Opened footer column link 10 in new tab with Ctrl+Click at (809, 482) on xpath=//table/tbody/tr/td/ul >> a >> nth=10
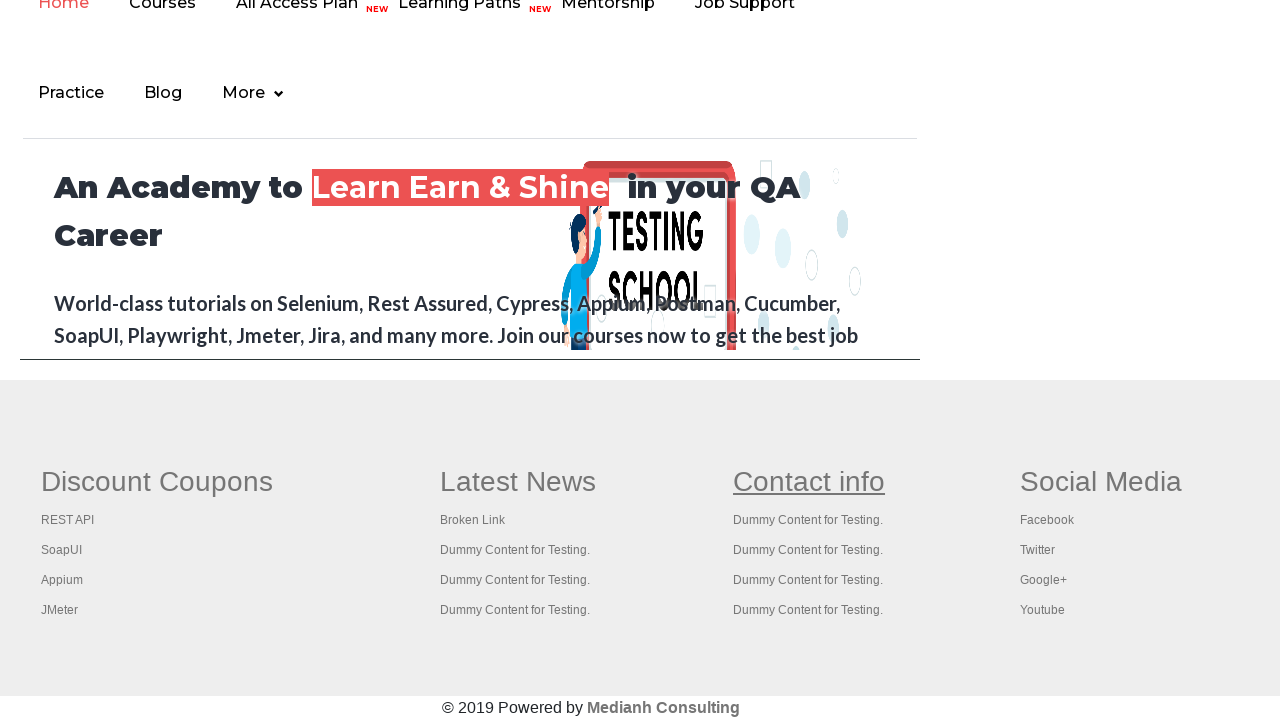

Retrieved title from new tab: Practice Page
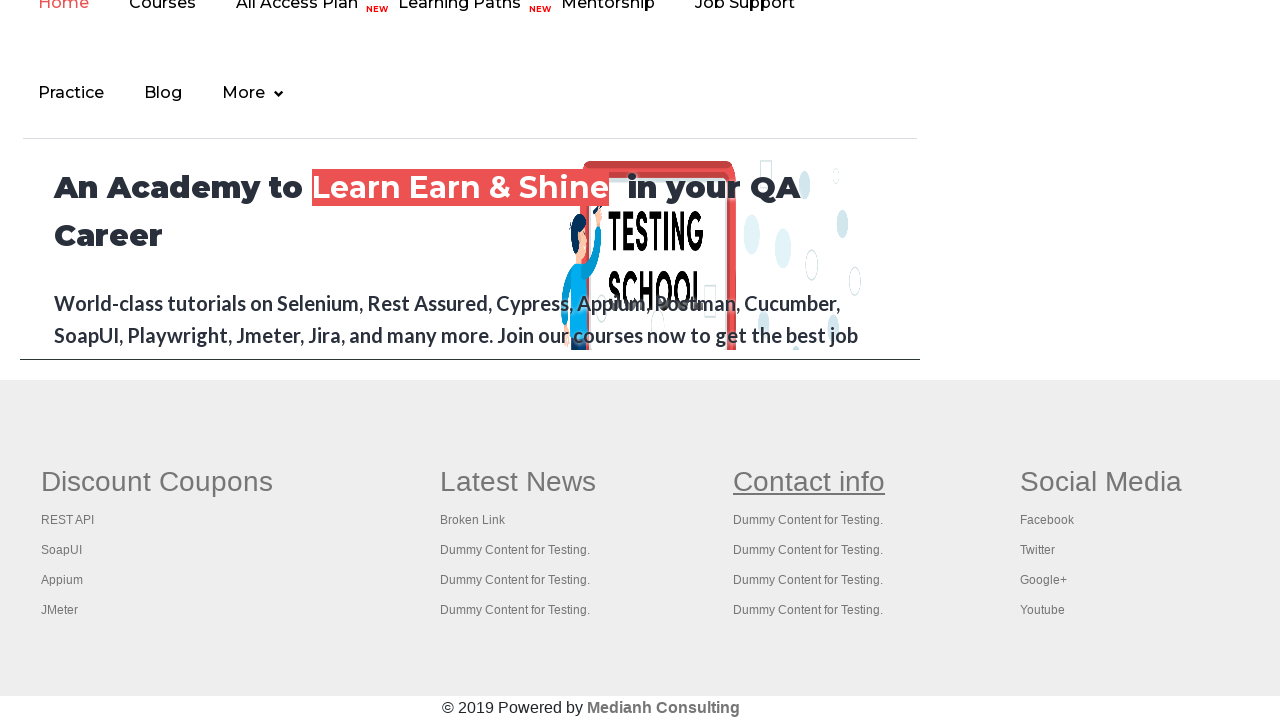

Opened footer column link 11 in new tab with Ctrl+Click at (808, 520) on xpath=//table/tbody/tr/td/ul >> a >> nth=11
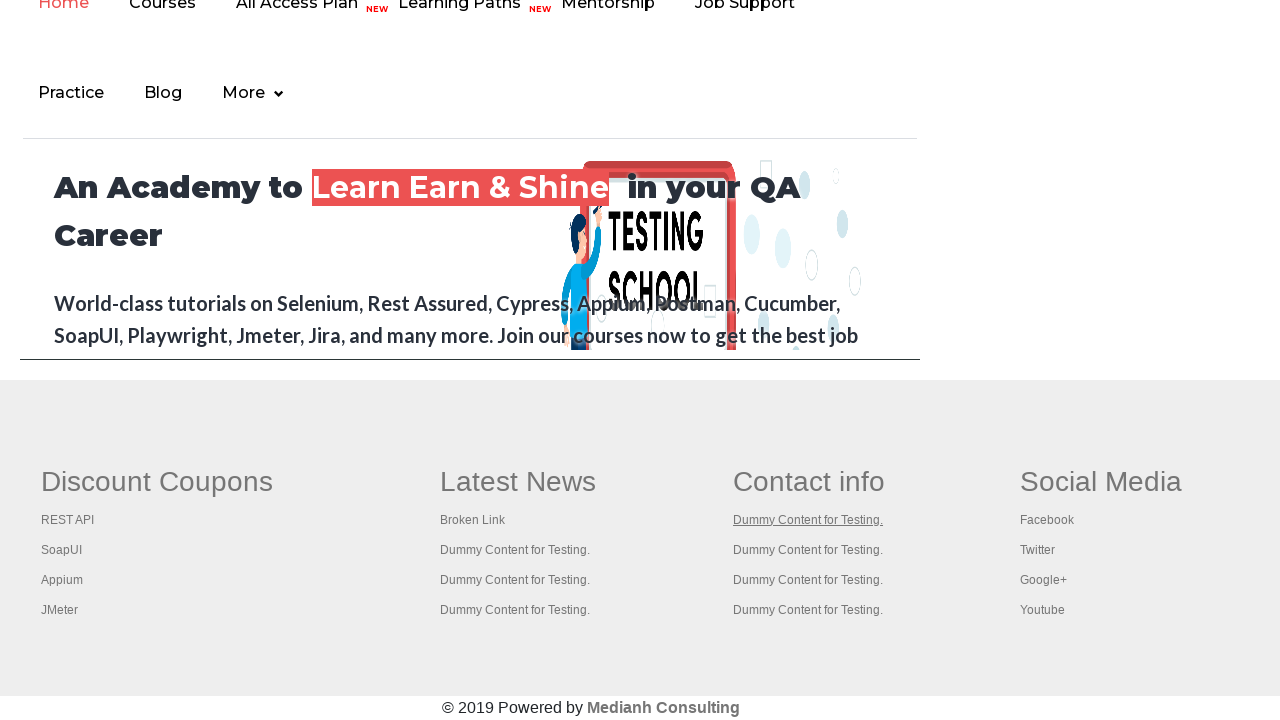

Retrieved title from new tab: Practice Page
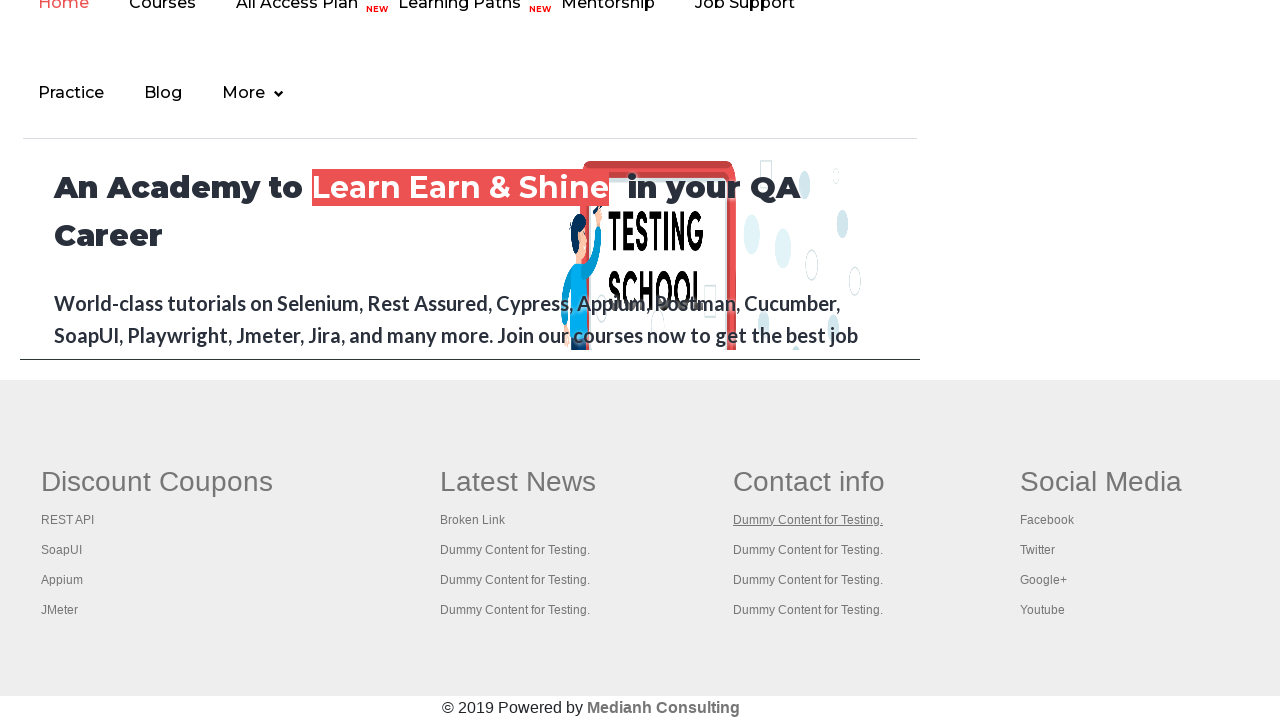

Opened footer column link 12 in new tab with Ctrl+Click at (808, 550) on xpath=//table/tbody/tr/td/ul >> a >> nth=12
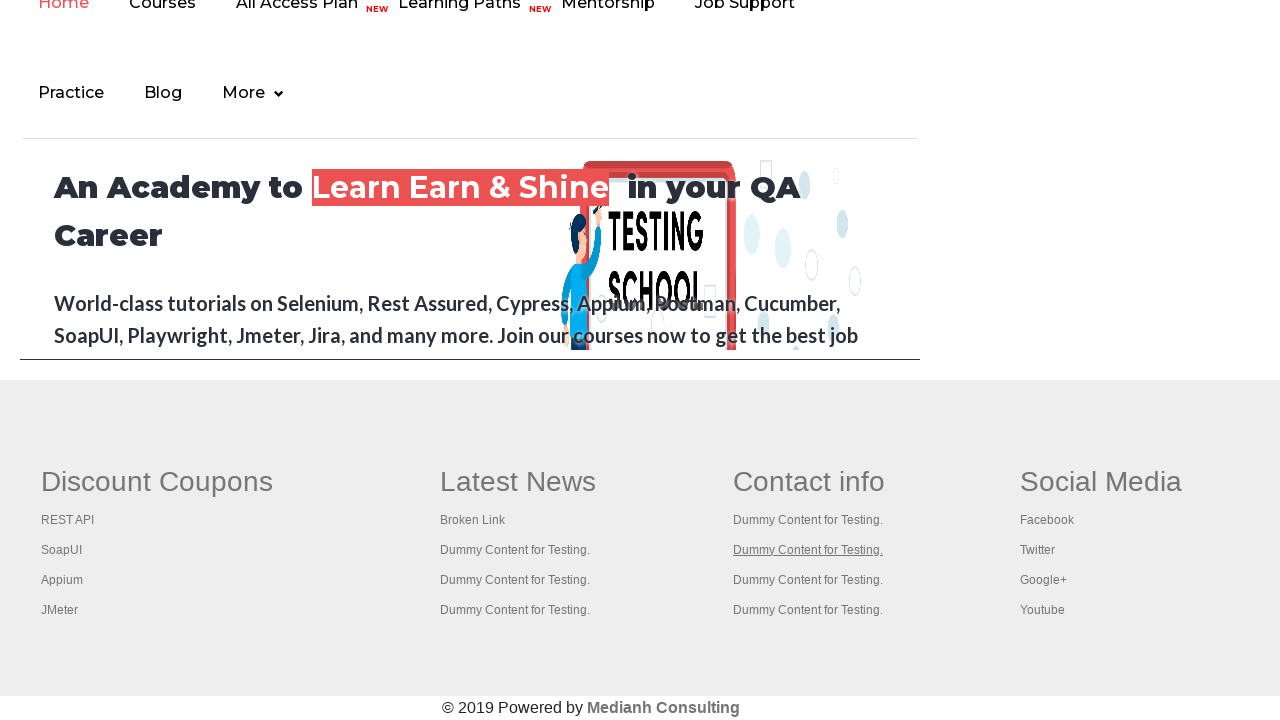

Retrieved title from new tab: Practice Page
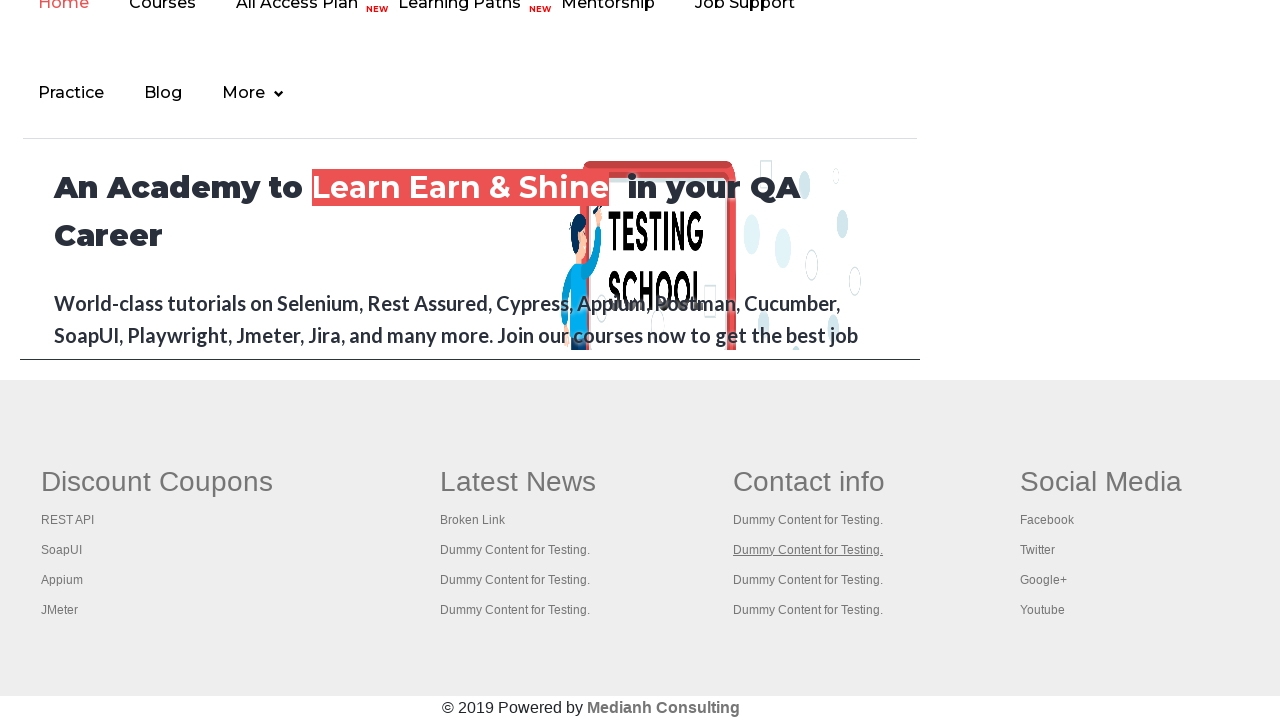

Opened footer column link 13 in new tab with Ctrl+Click at (808, 580) on xpath=//table/tbody/tr/td/ul >> a >> nth=13
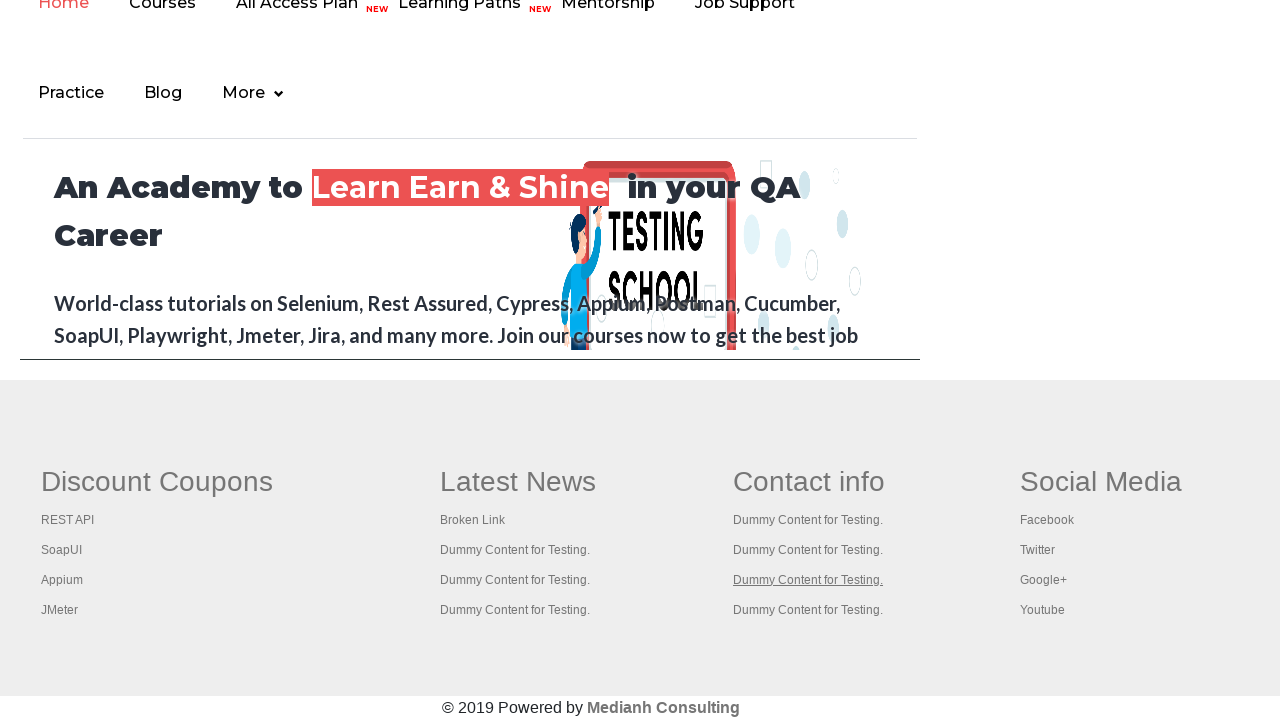

Retrieved title from new tab: Practice Page
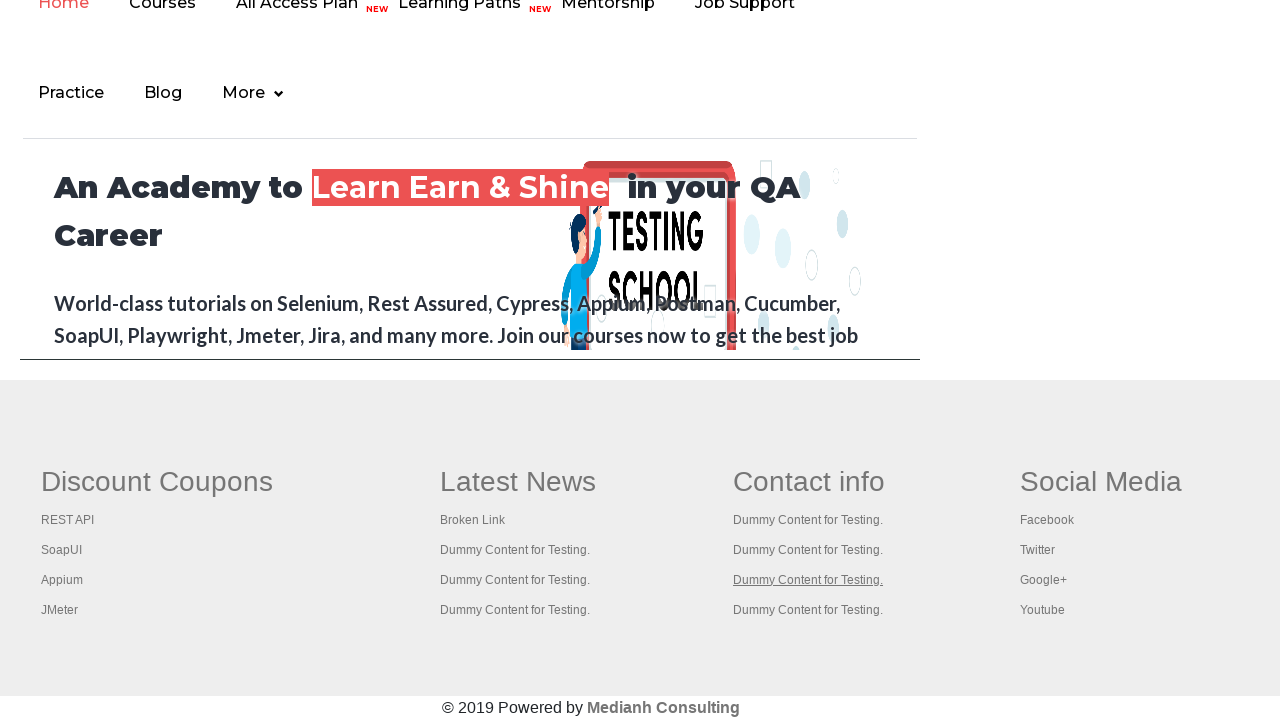

Opened footer column link 14 in new tab with Ctrl+Click at (808, 610) on xpath=//table/tbody/tr/td/ul >> a >> nth=14
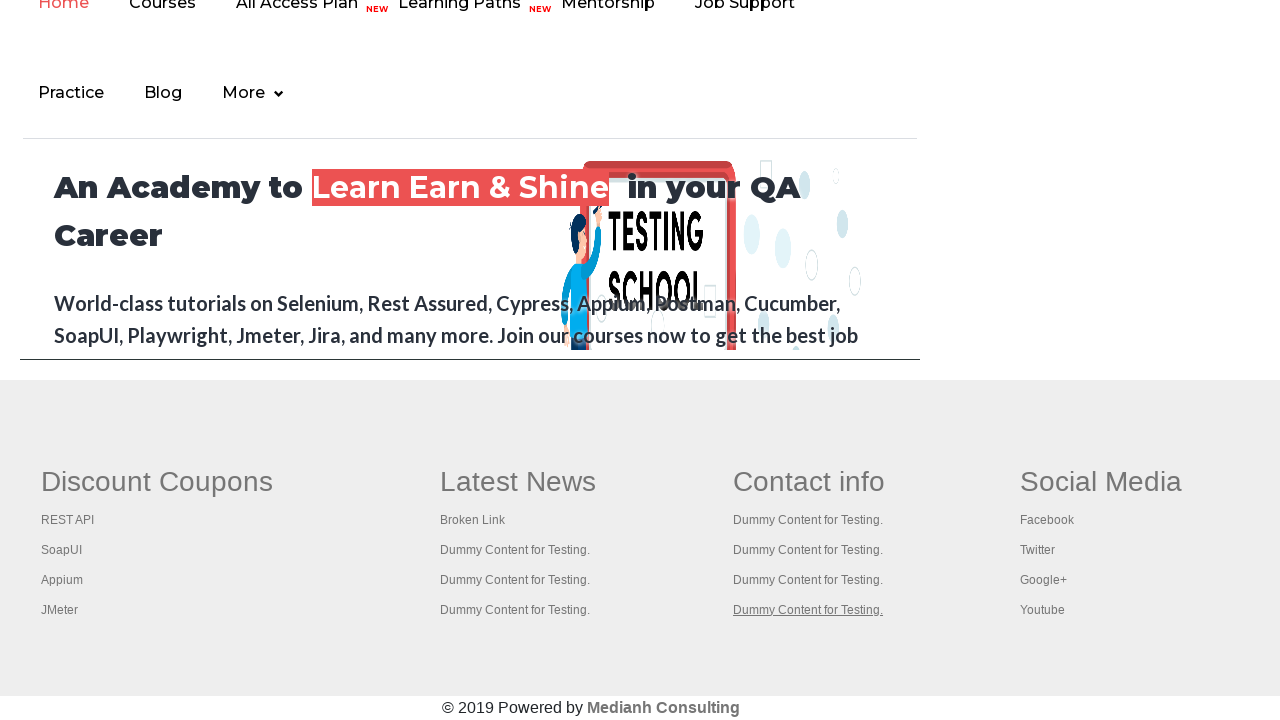

Retrieved title from new tab: Practice Page
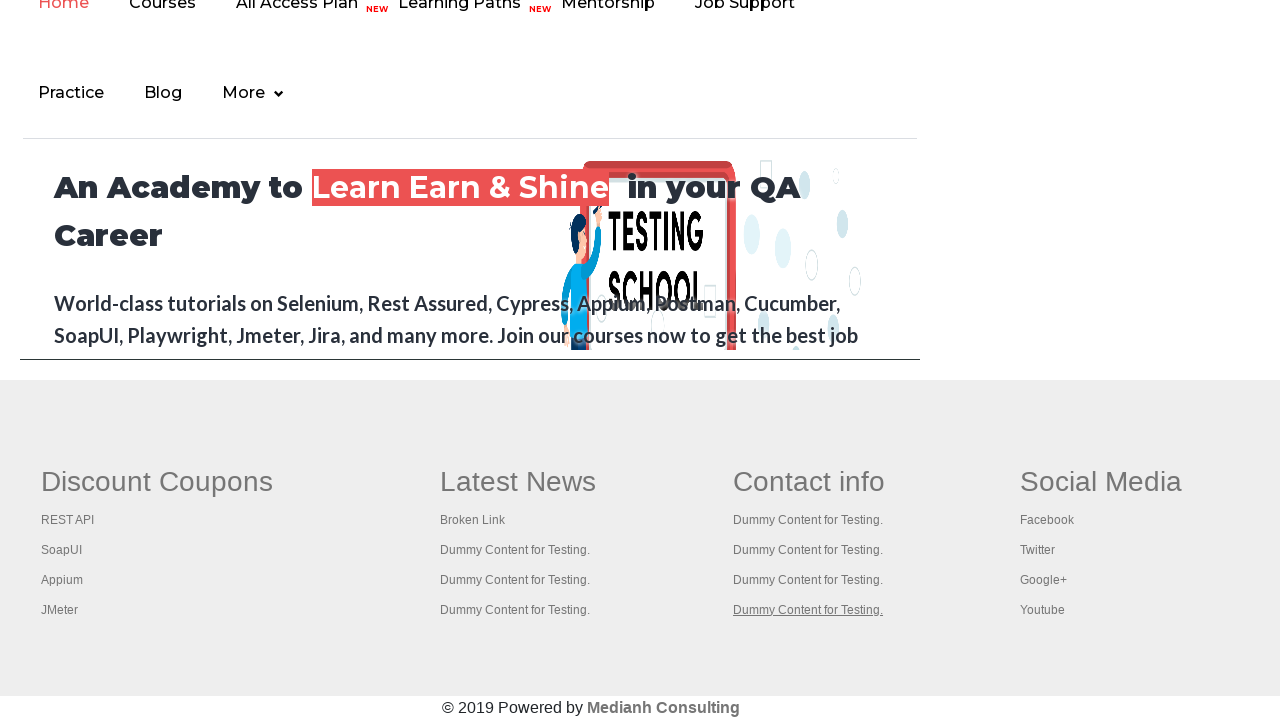

Opened footer column link 15 in new tab with Ctrl+Click at (1101, 482) on xpath=//table/tbody/tr/td/ul >> a >> nth=15
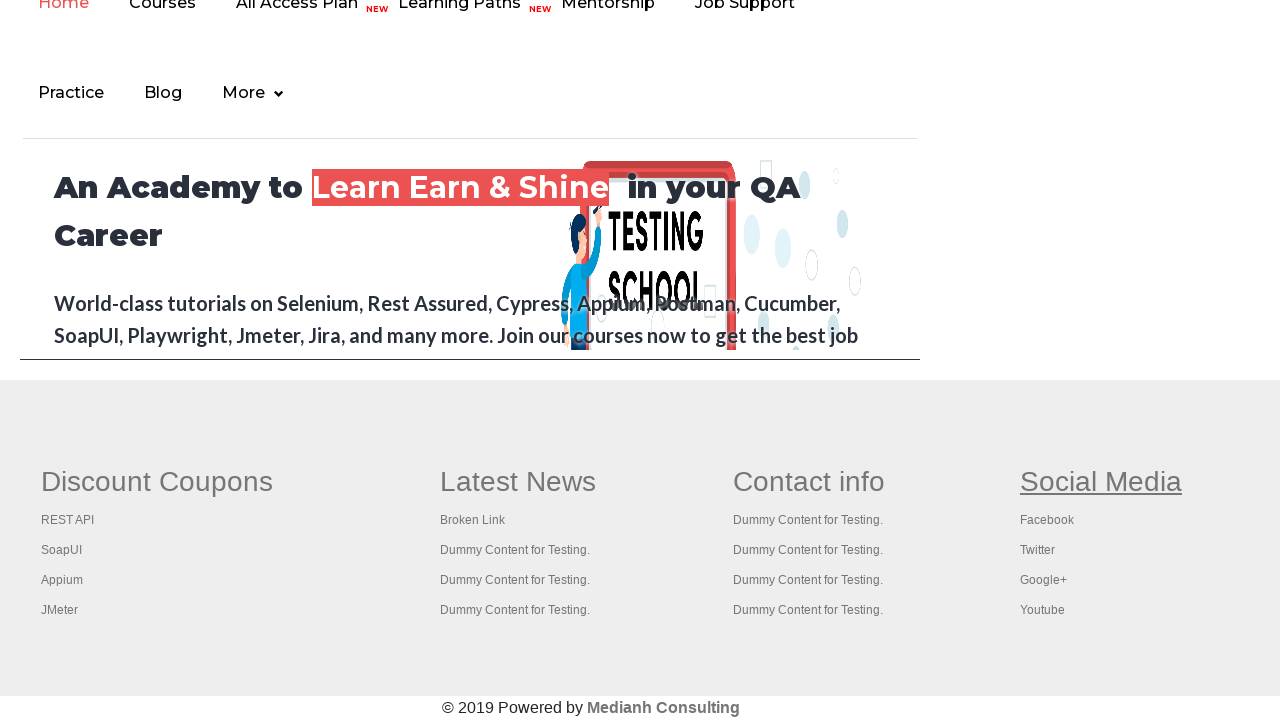

Retrieved title from new tab: Practice Page
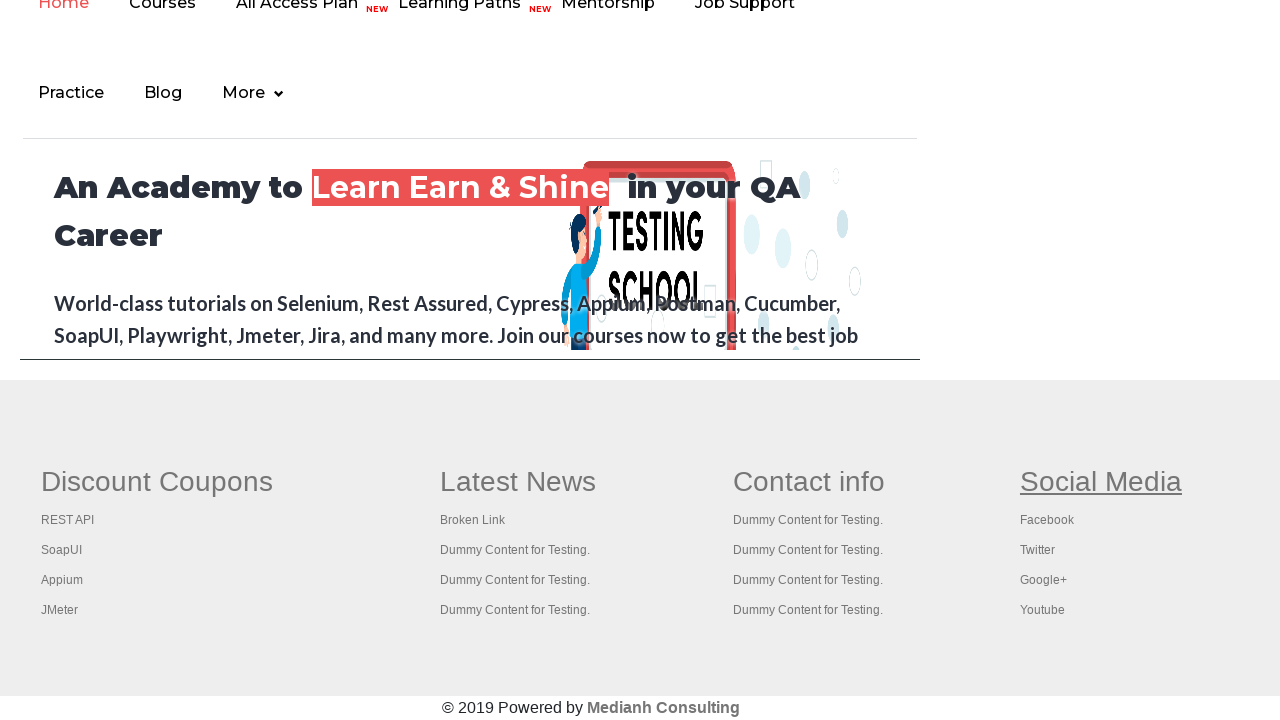

Opened footer column link 16 in new tab with Ctrl+Click at (1047, 520) on xpath=//table/tbody/tr/td/ul >> a >> nth=16
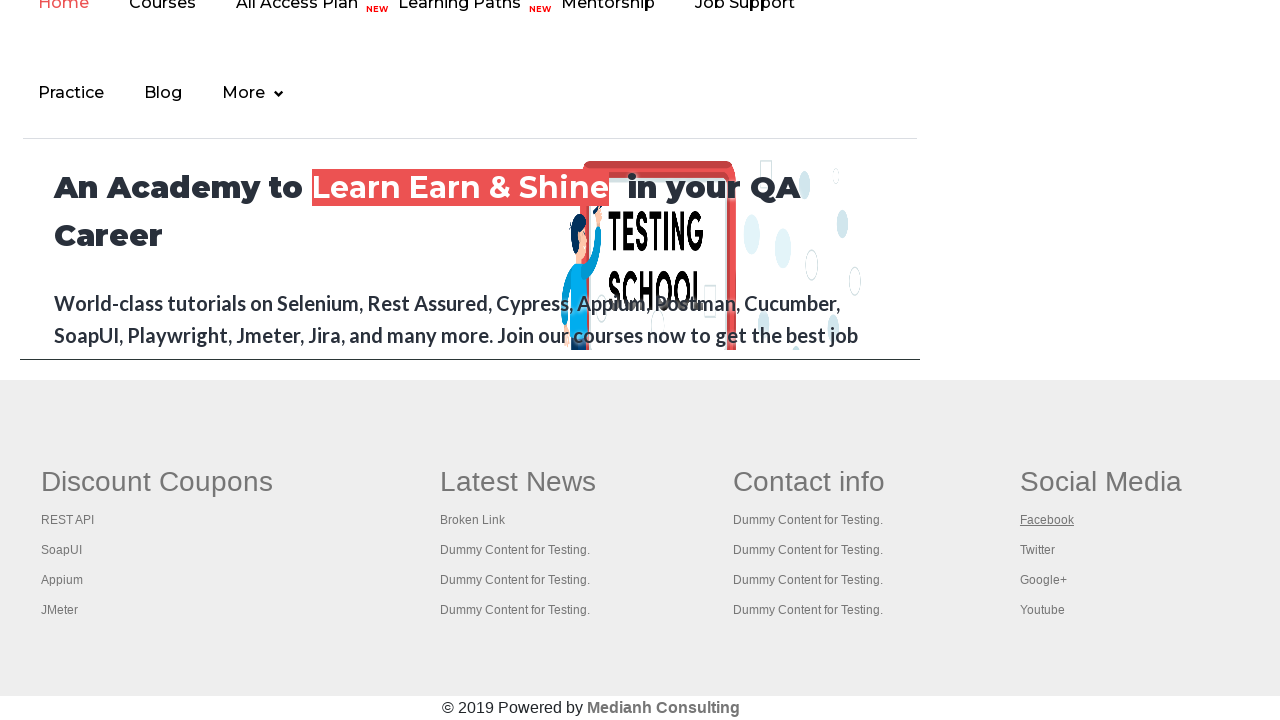

Retrieved title from new tab: Practice Page
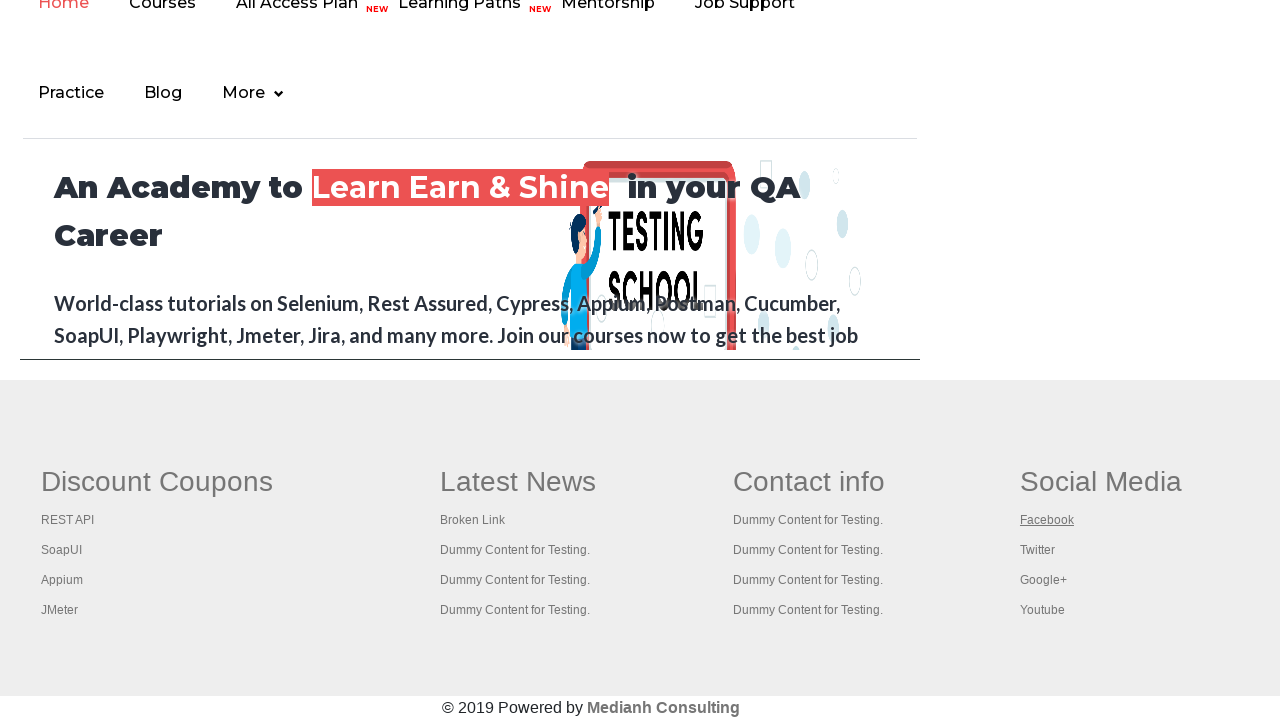

Opened footer column link 17 in new tab with Ctrl+Click at (1037, 550) on xpath=//table/tbody/tr/td/ul >> a >> nth=17
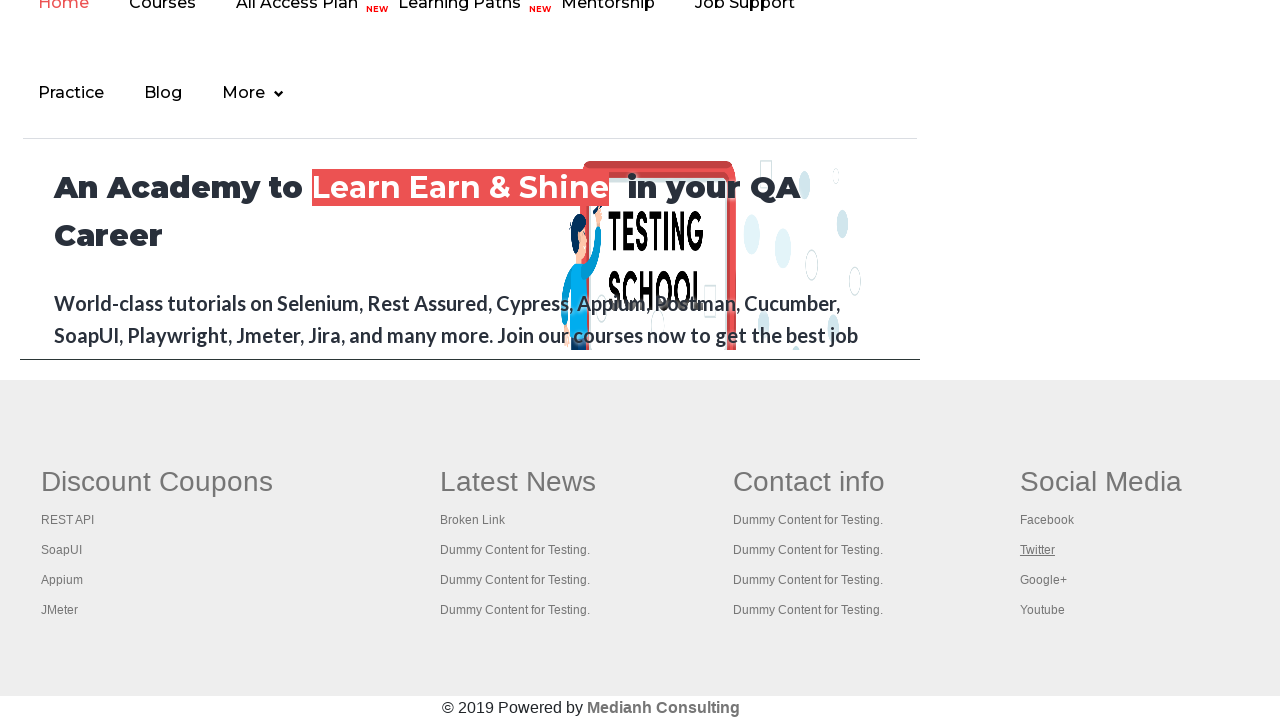

Retrieved title from new tab: Practice Page
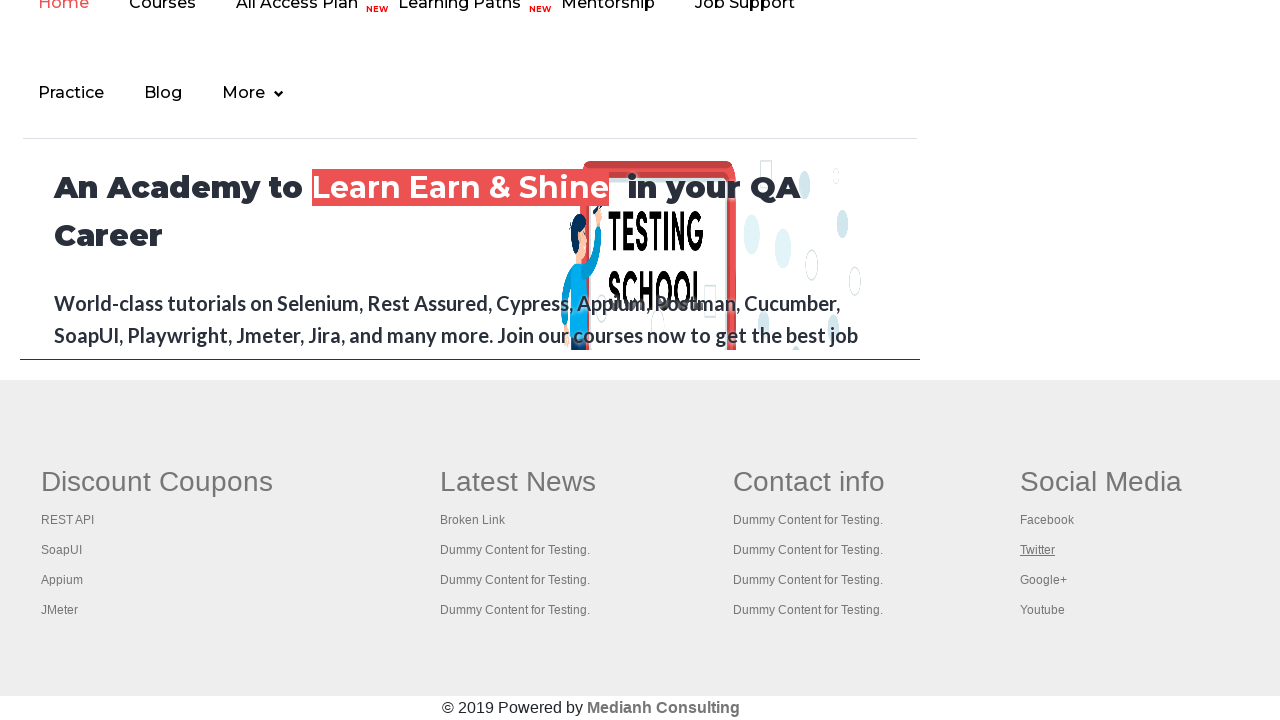

Opened footer column link 18 in new tab with Ctrl+Click at (1043, 580) on xpath=//table/tbody/tr/td/ul >> a >> nth=18
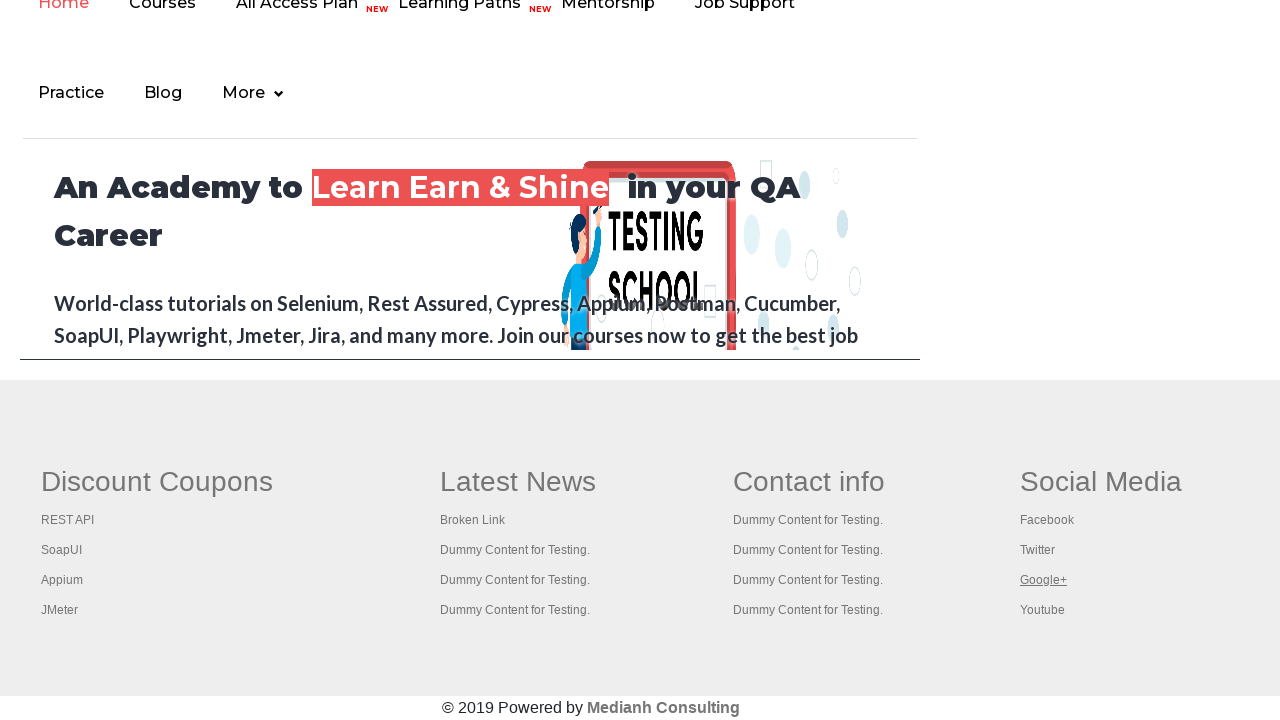

Retrieved title from new tab: Practice Page
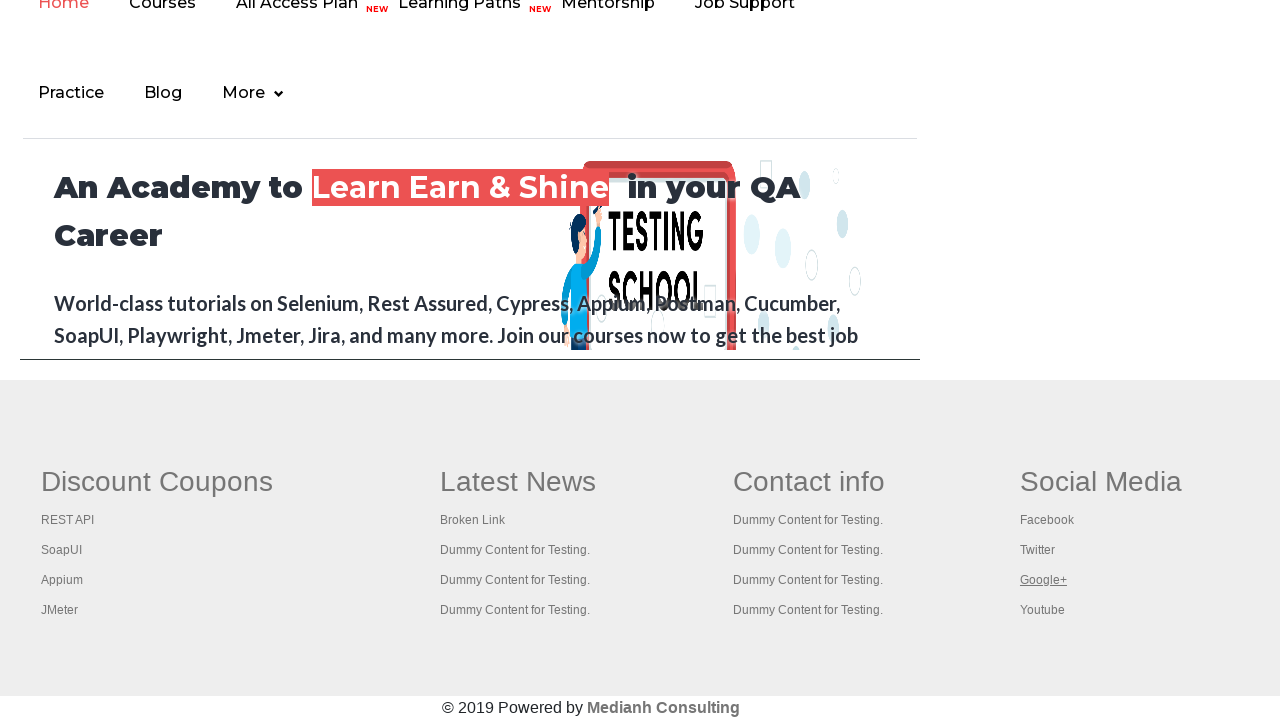

Opened footer column link 19 in new tab with Ctrl+Click at (1042, 610) on xpath=//table/tbody/tr/td/ul >> a >> nth=19
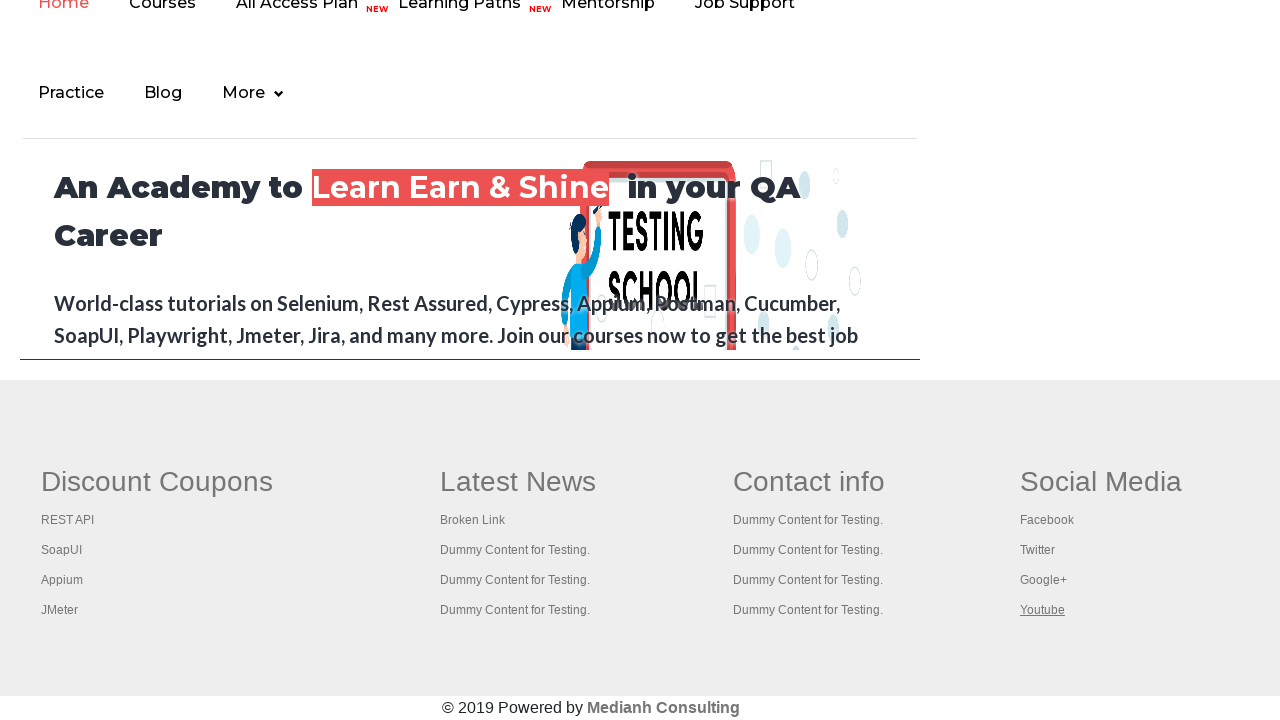

Retrieved title from new tab: Practice Page
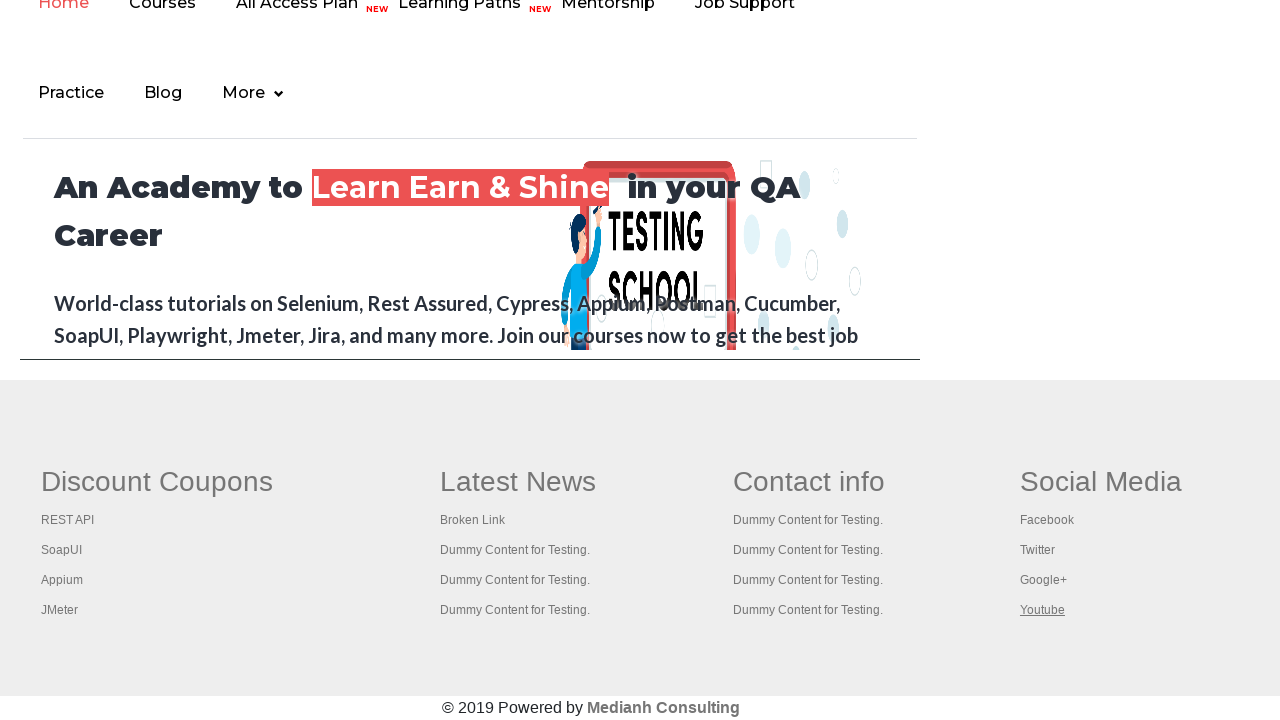

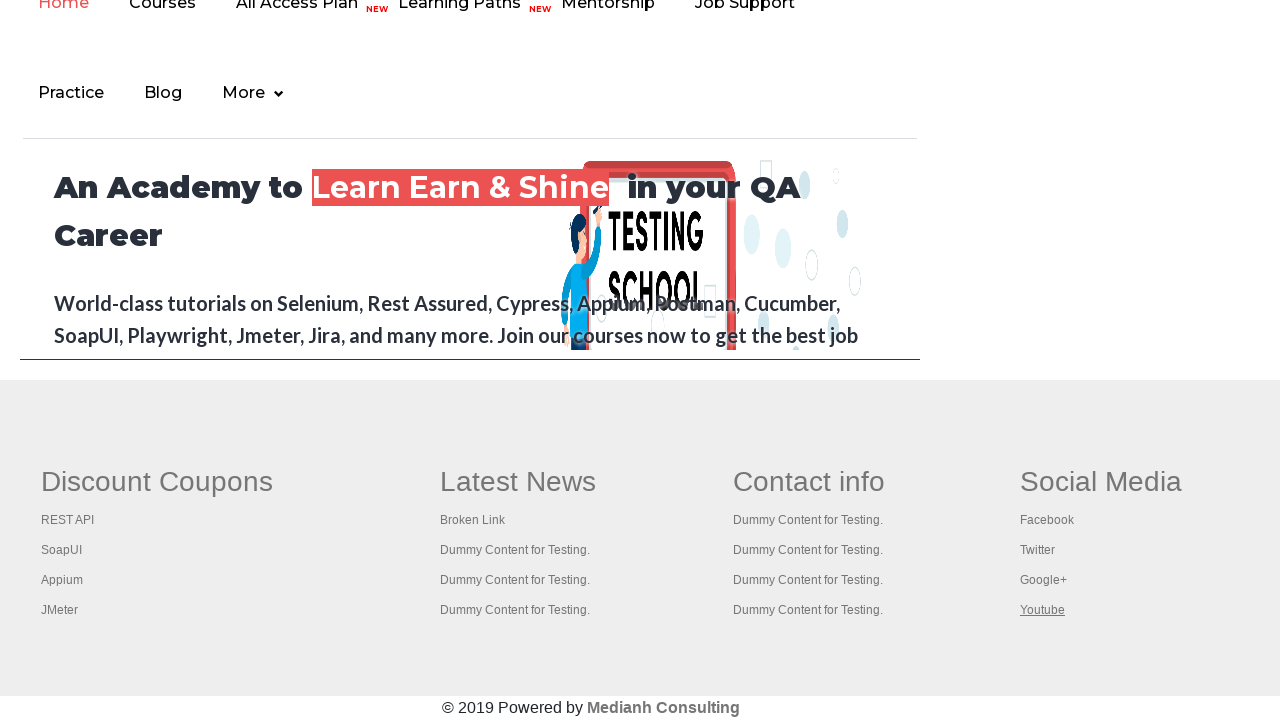